Tests the Inputs page by entering random numbers and verifying the input field displays the correct value.

Starting URL: https://the-internet.herokuapp.com/

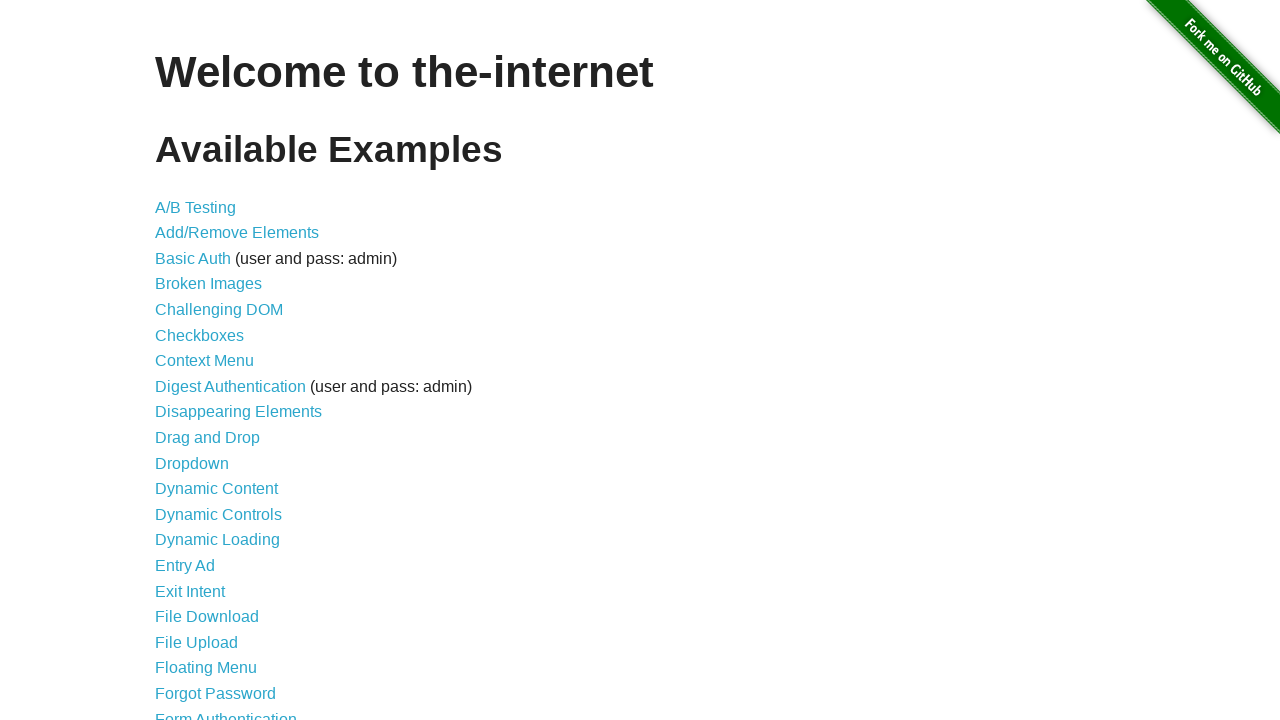

Clicked on Inputs link to navigate to inputs page at (176, 361) on xpath=//a[@href='/inputs']
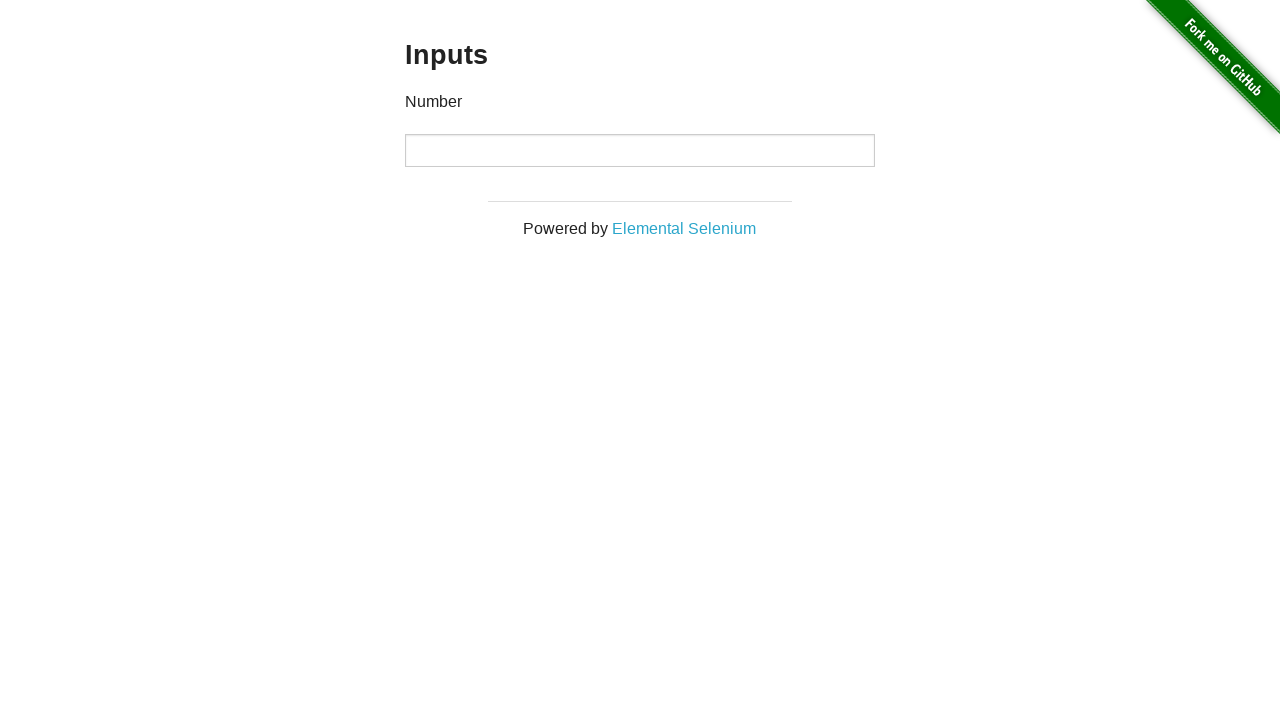

Cleared input field (iteration 1/10) on input
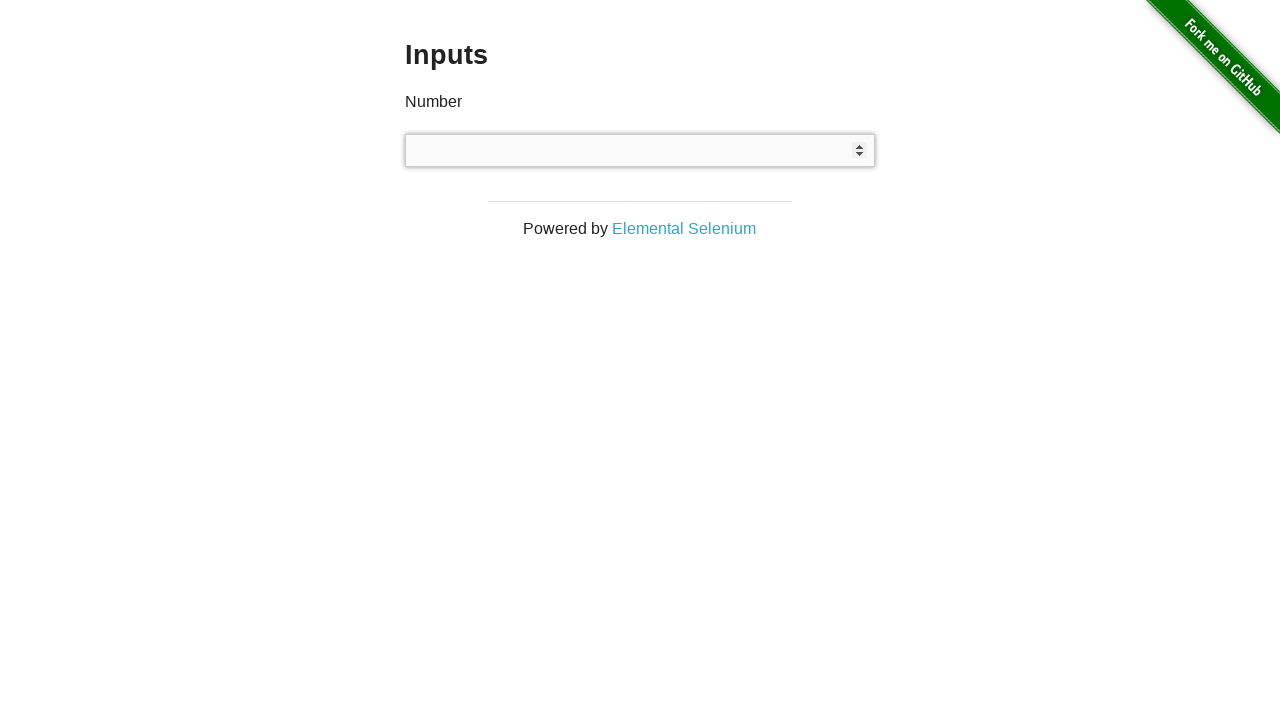

Entered random number 6283 into input field on input
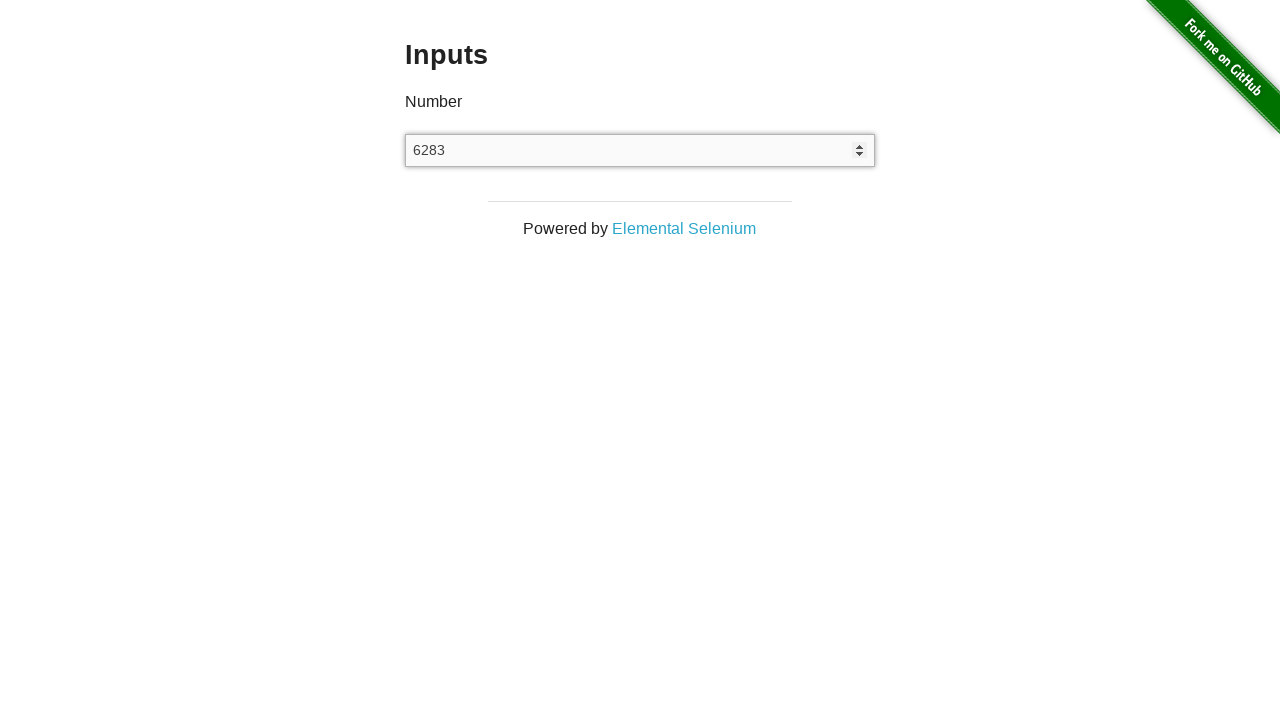

Cleared input field (iteration 2/10) on input
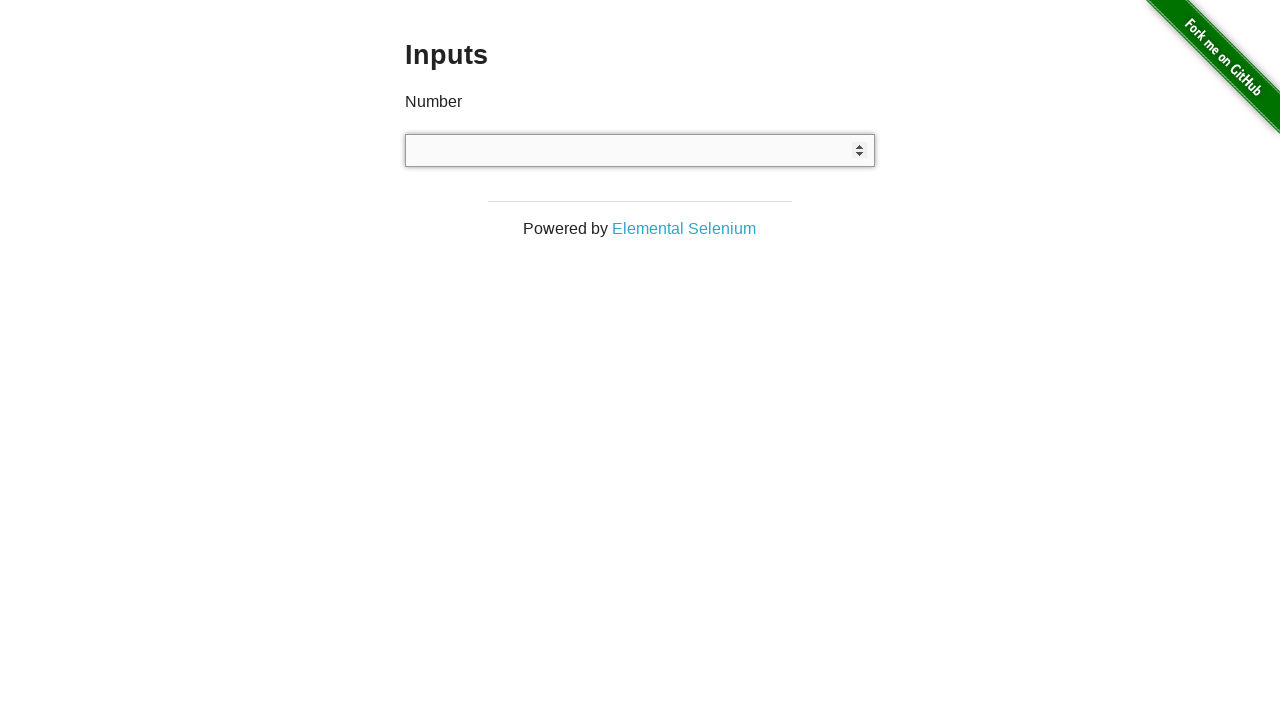

Entered random number 8321 into input field on input
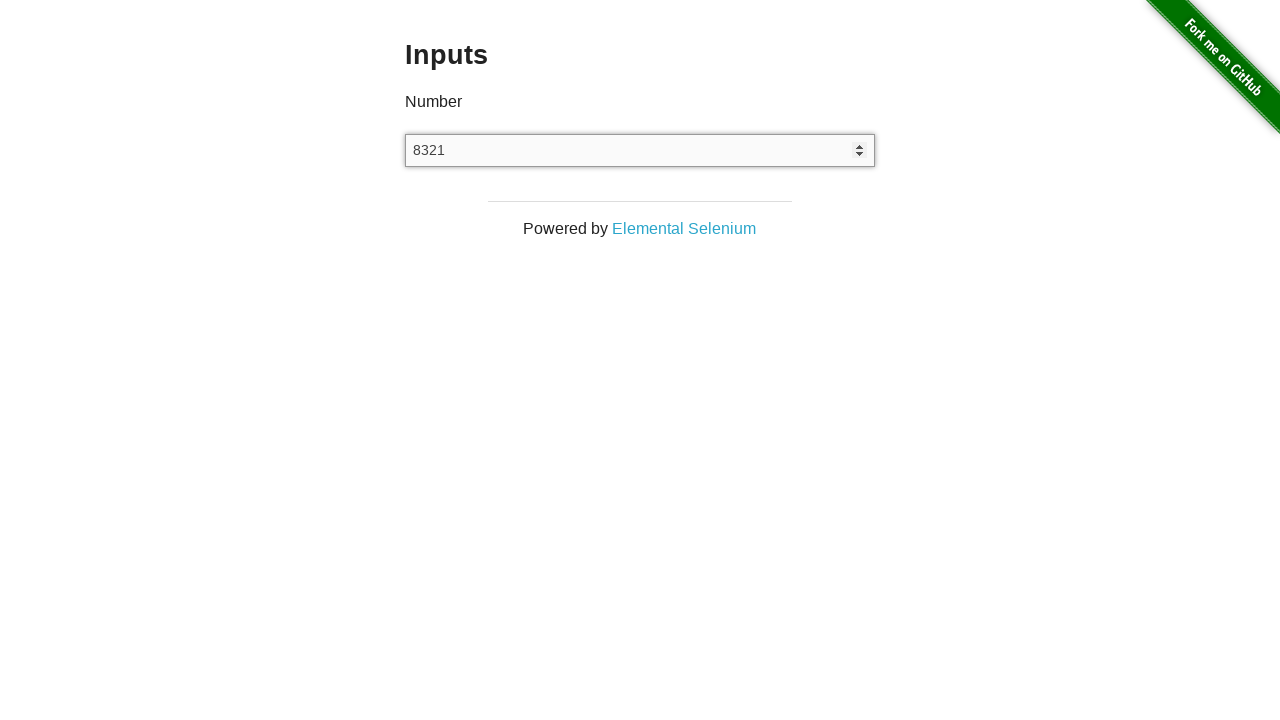

Cleared input field (iteration 3/10) on input
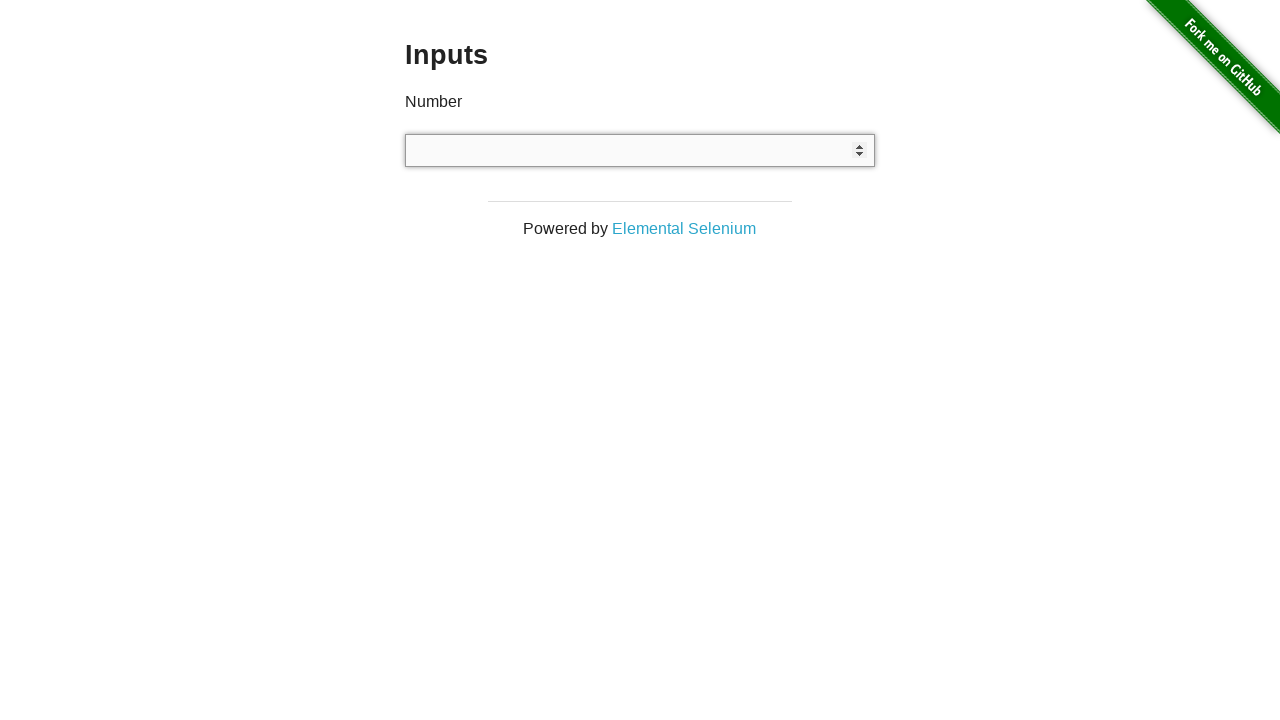

Entered random number 6590 into input field on input
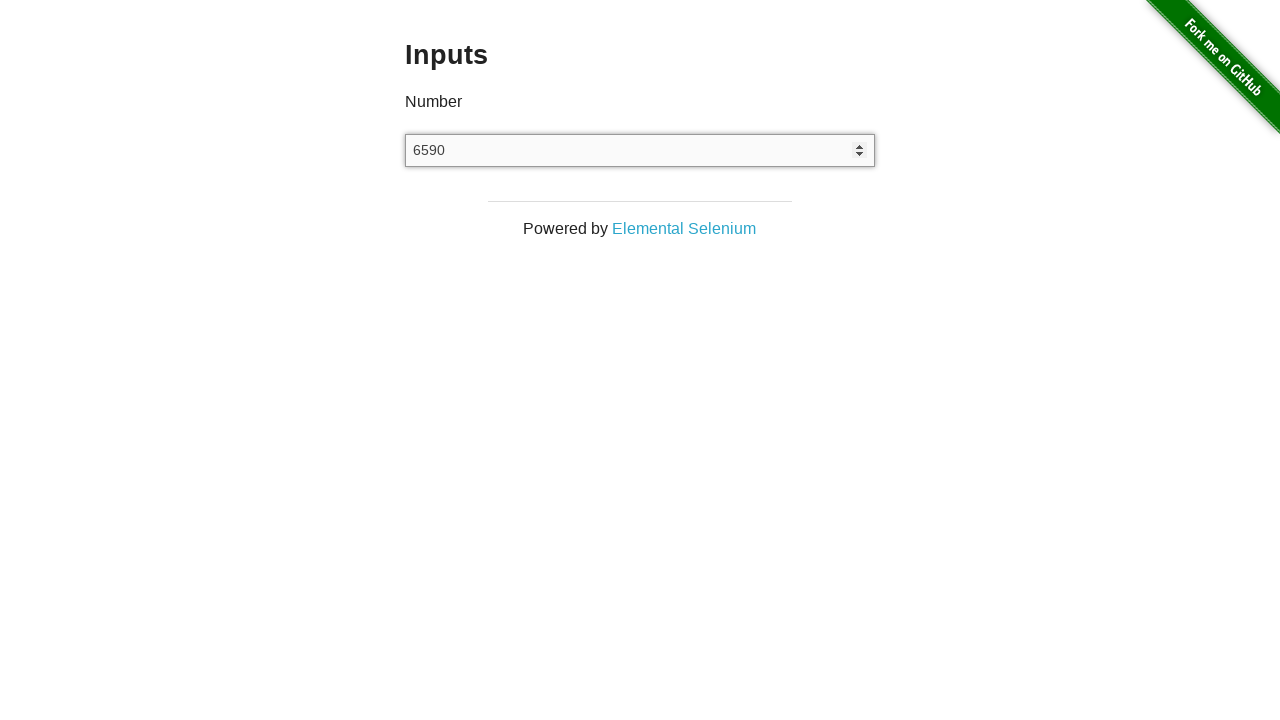

Cleared input field (iteration 4/10) on input
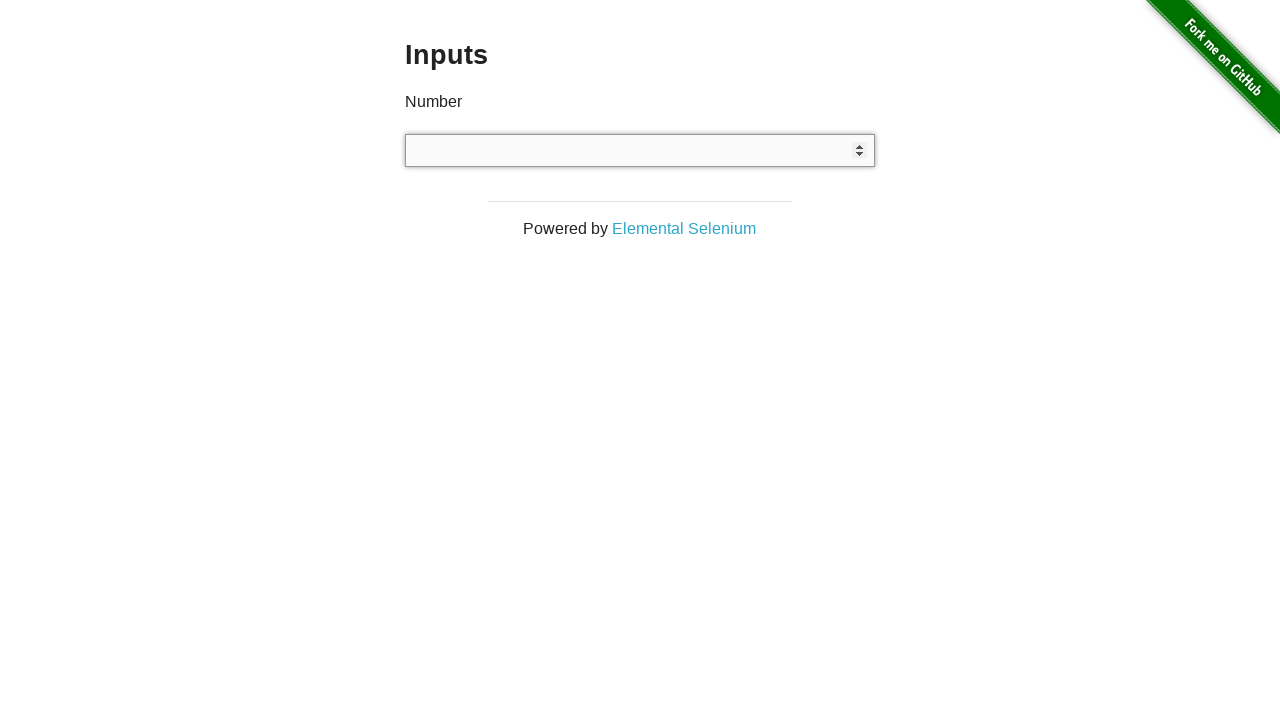

Entered random number 2130 into input field on input
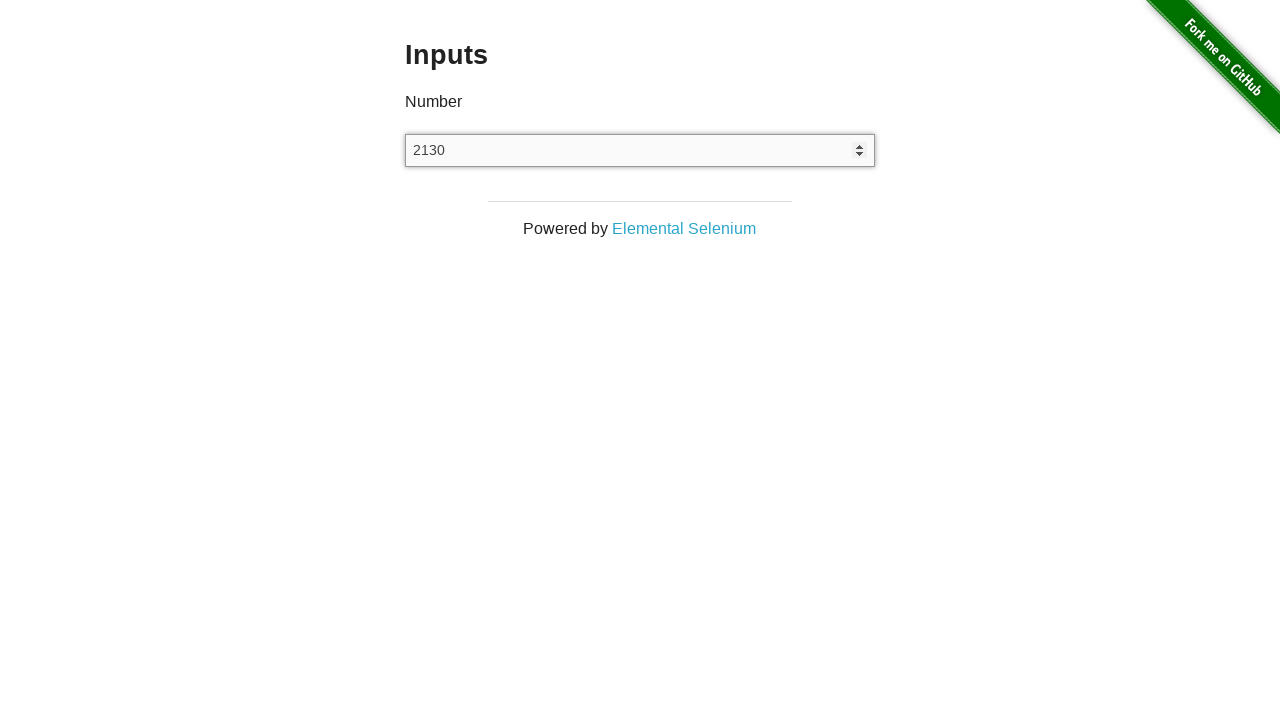

Cleared input field (iteration 5/10) on input
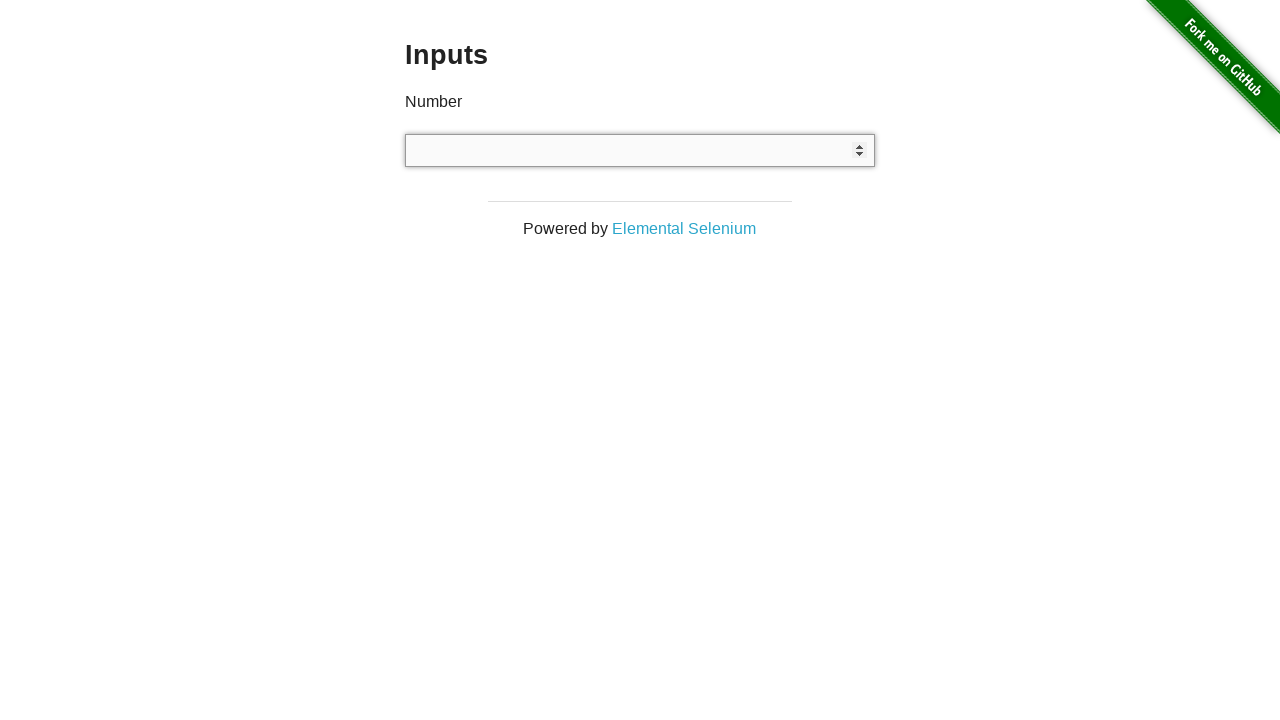

Entered random number 2504 into input field on input
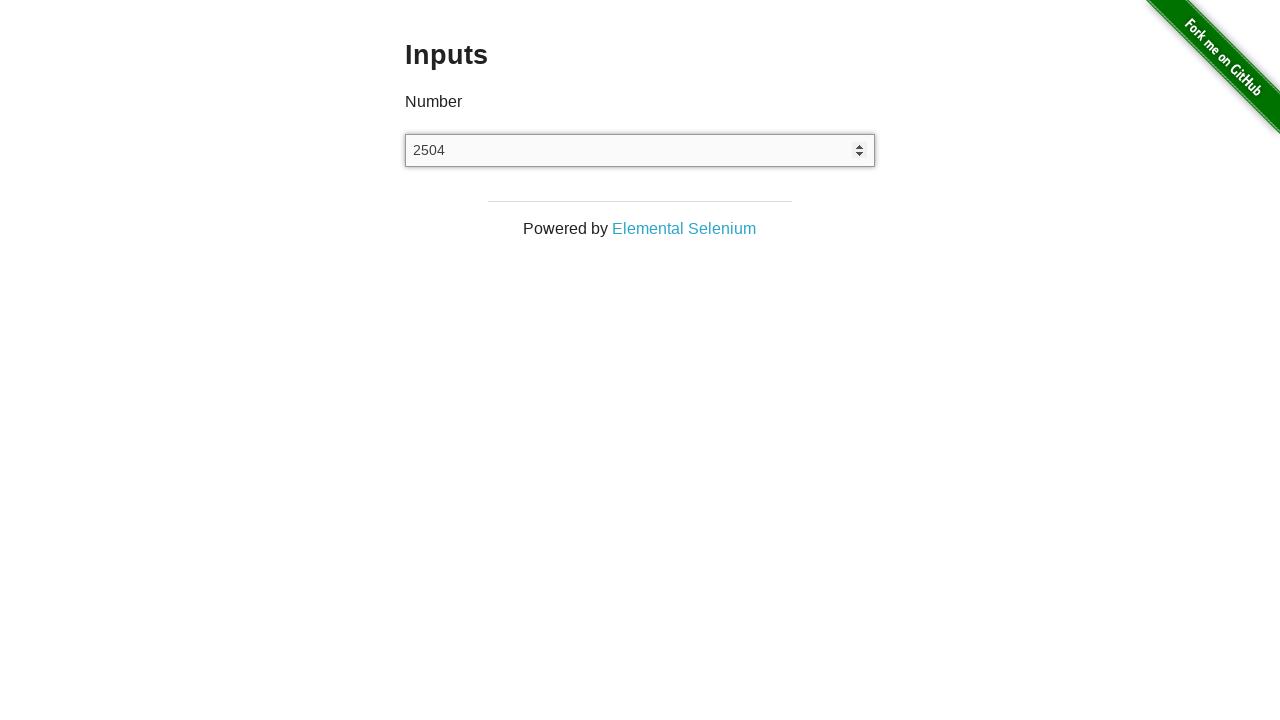

Cleared input field (iteration 6/10) on input
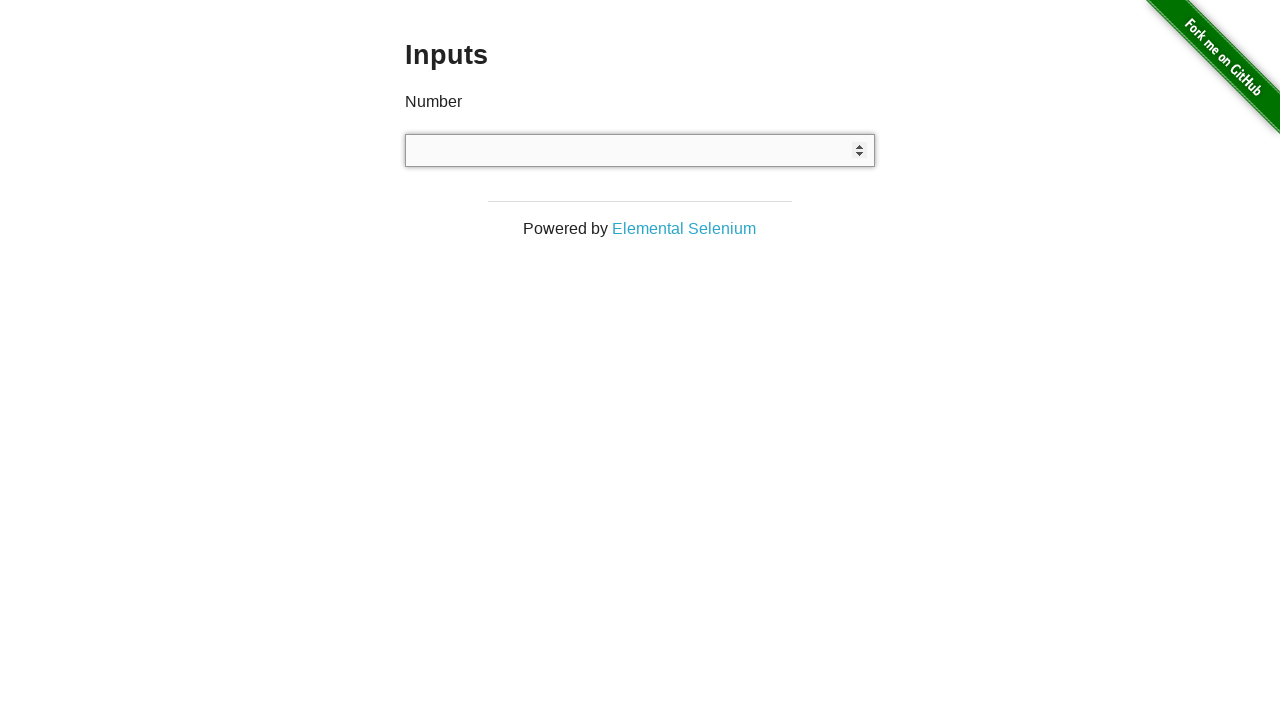

Entered random number 9056 into input field on input
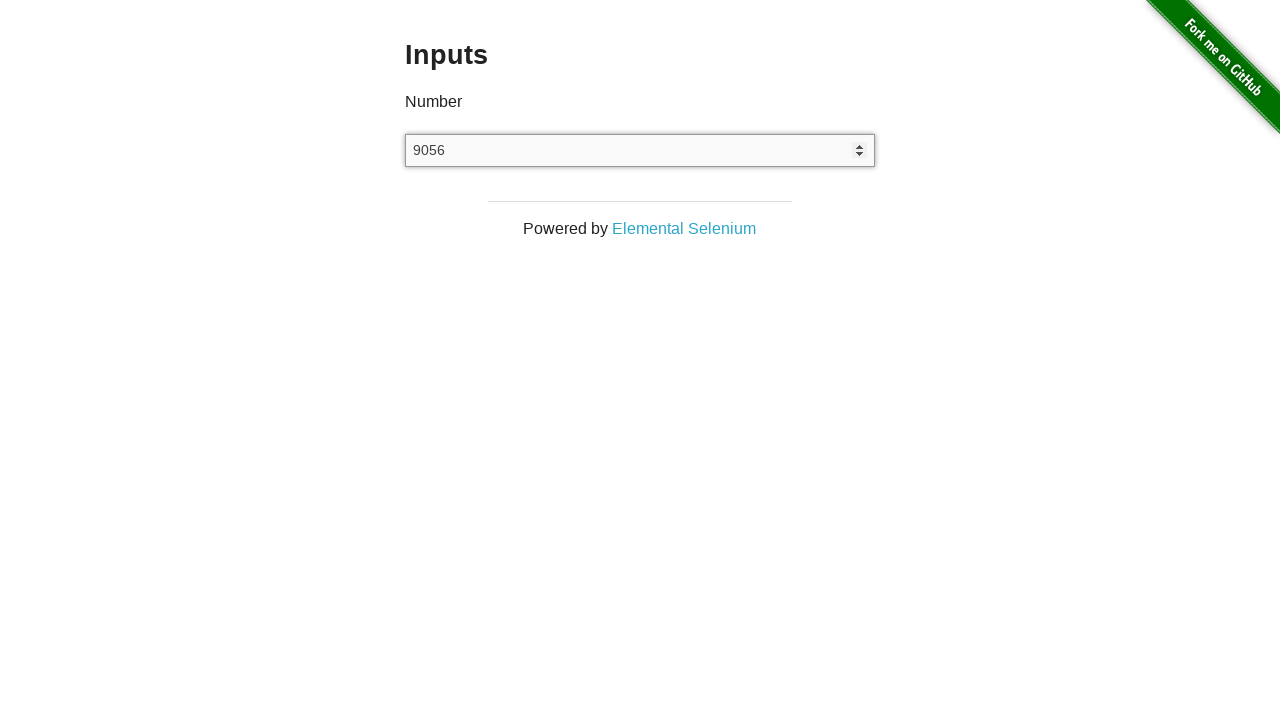

Cleared input field (iteration 7/10) on input
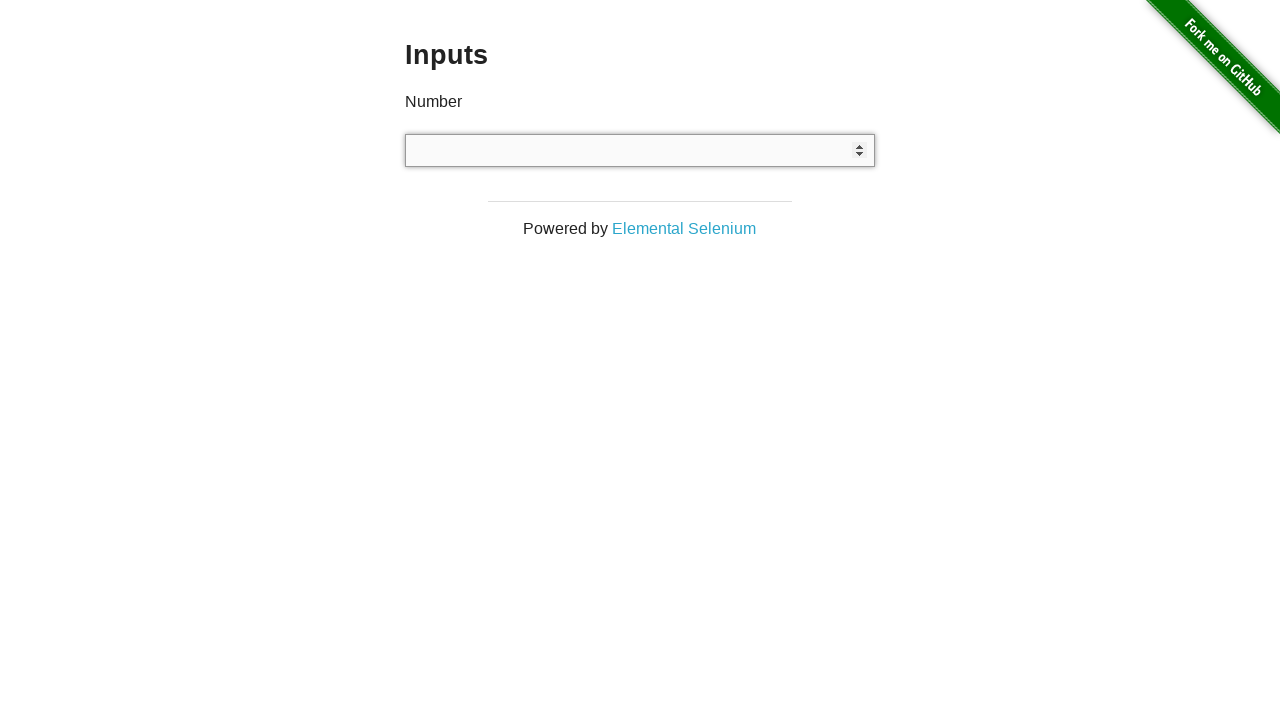

Entered random number 7961 into input field on input
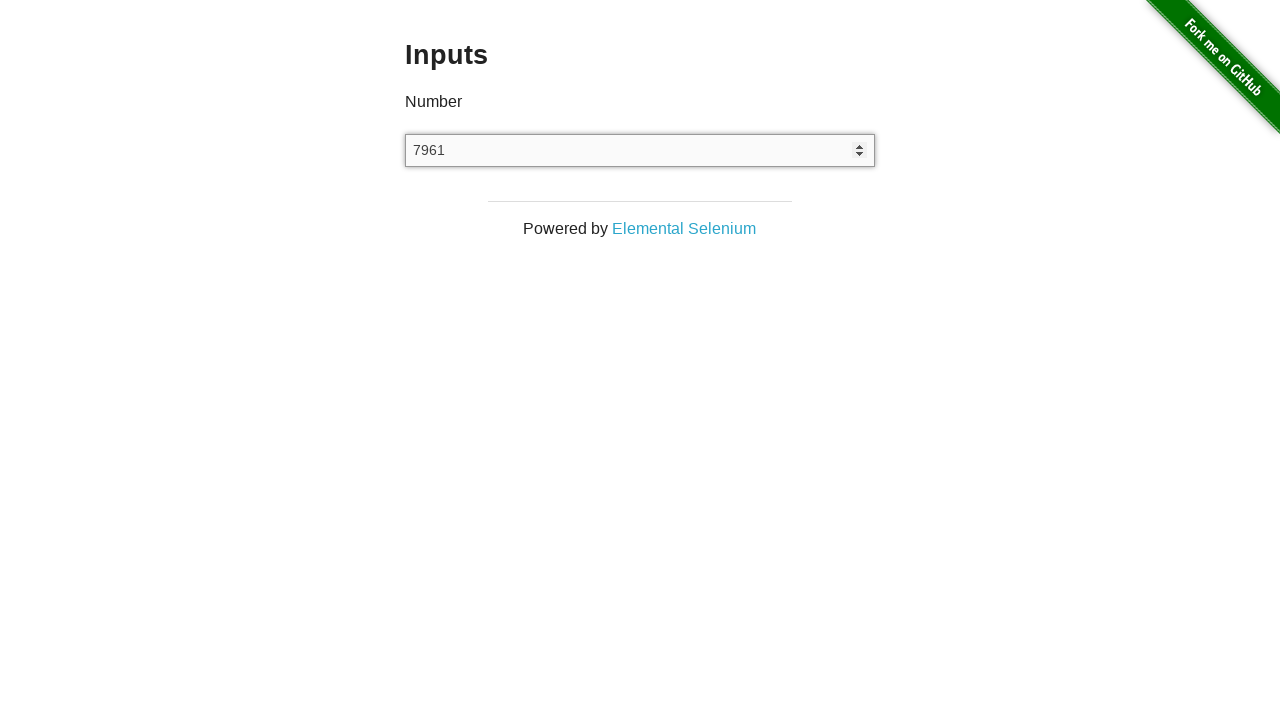

Cleared input field (iteration 8/10) on input
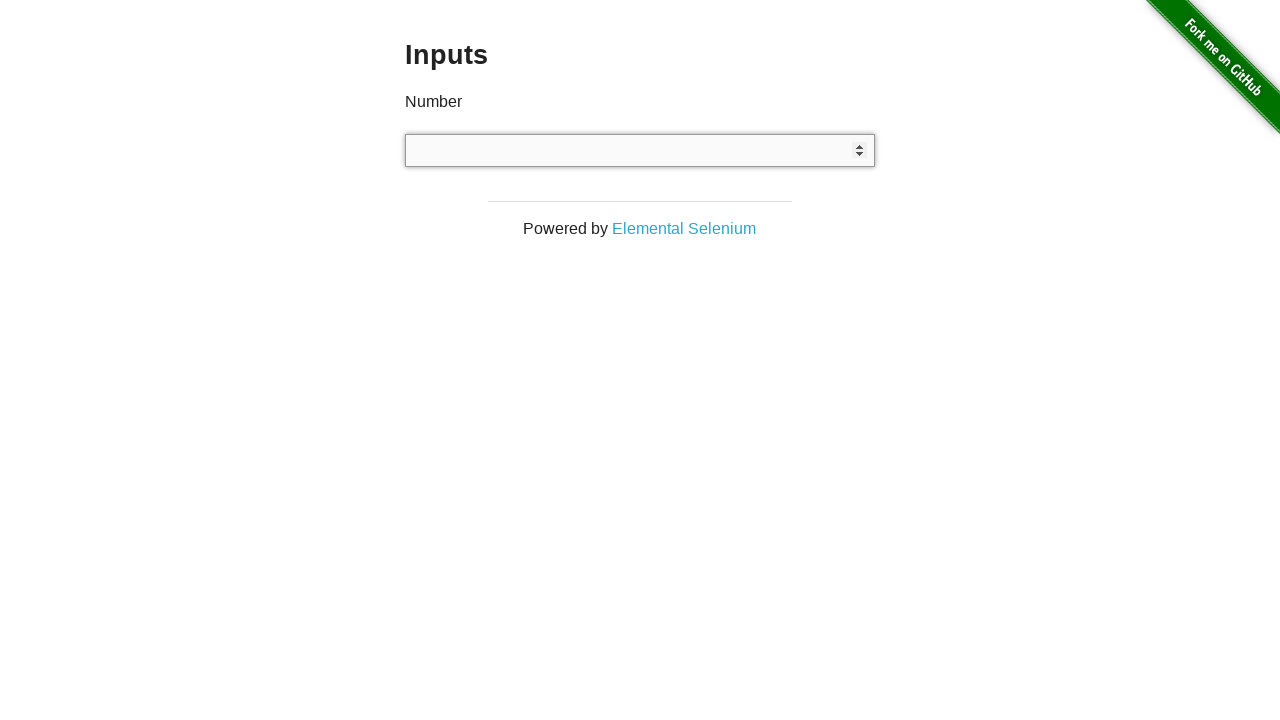

Entered random number 3358 into input field on input
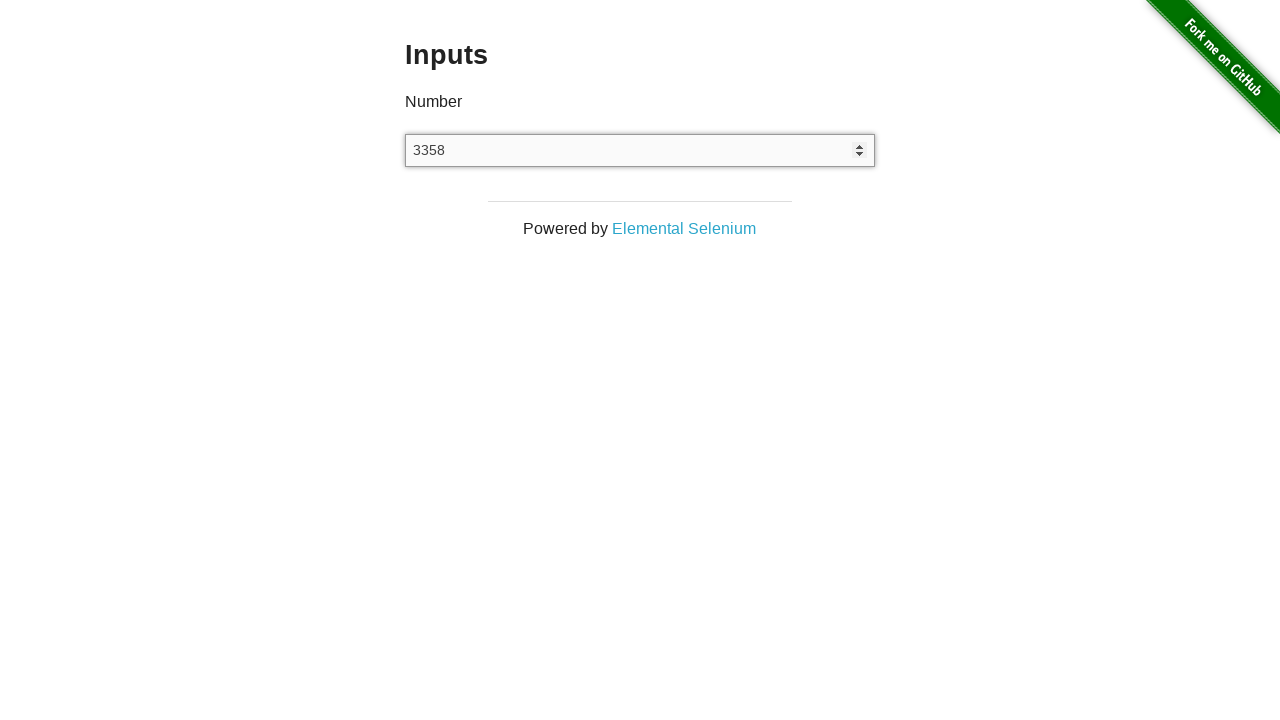

Cleared input field (iteration 9/10) on input
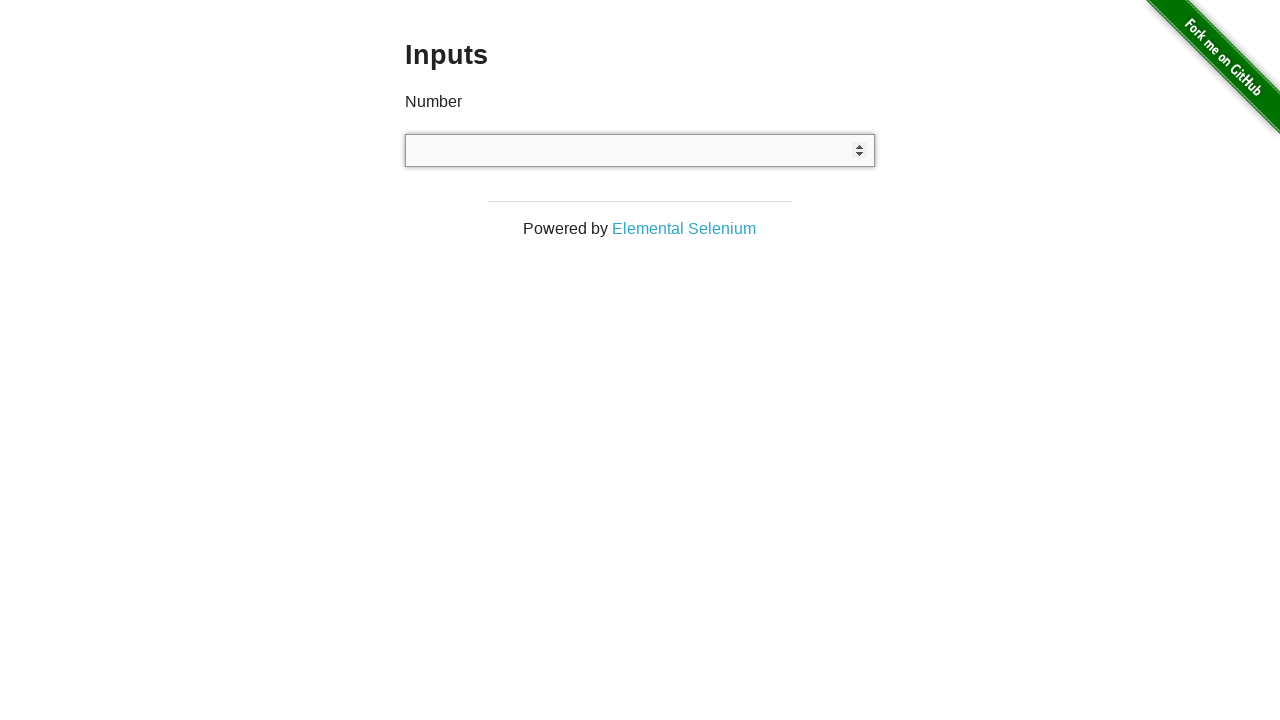

Entered random number 7839 into input field on input
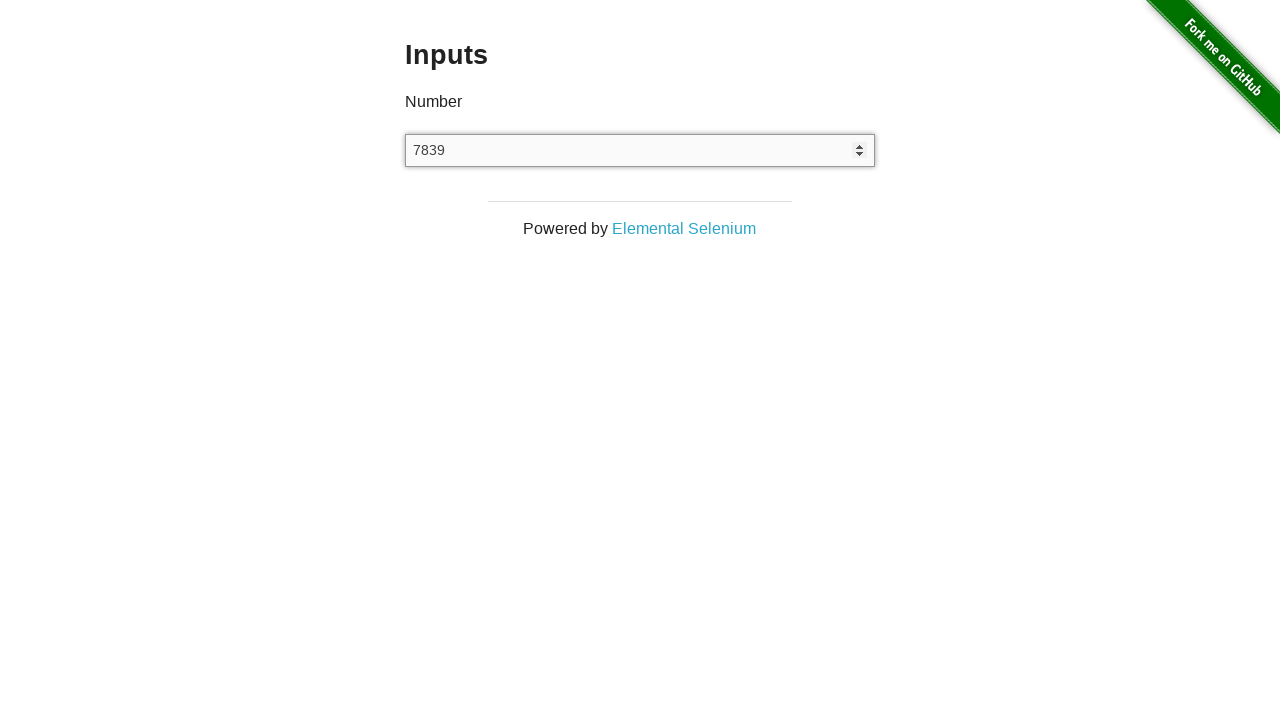

Cleared input field (iteration 10/10) on input
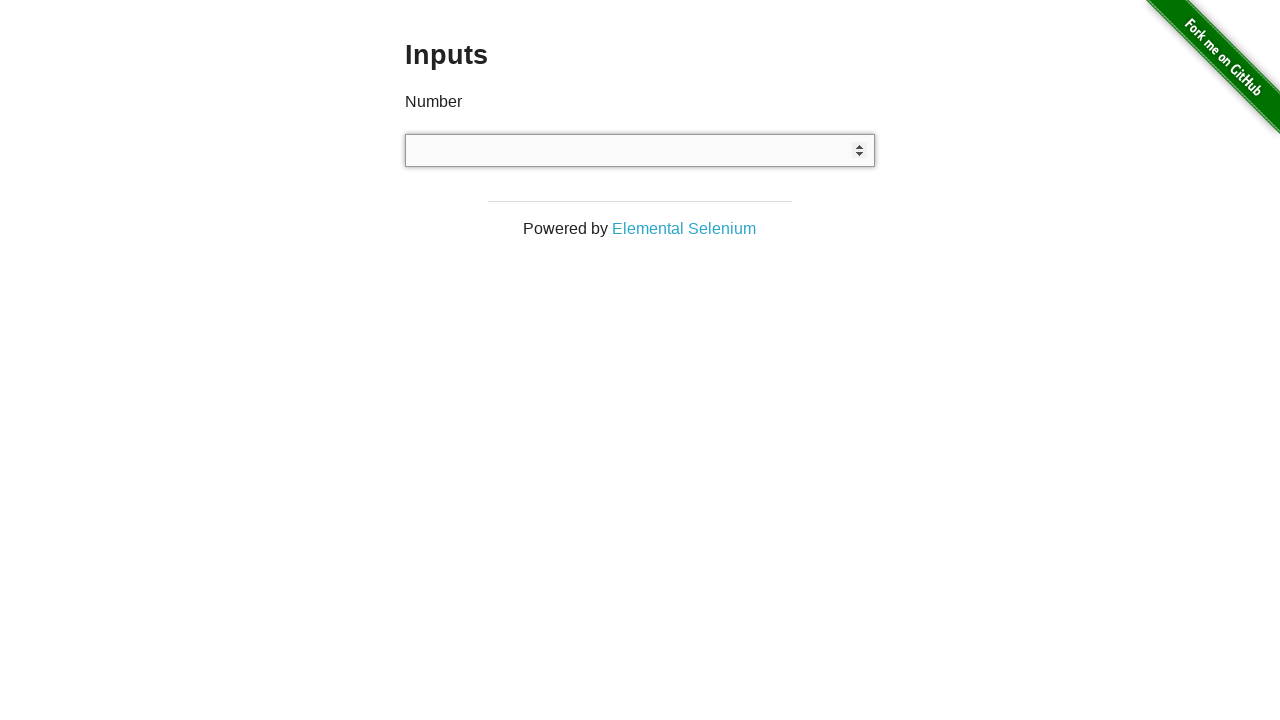

Entered random number 99 into input field on input
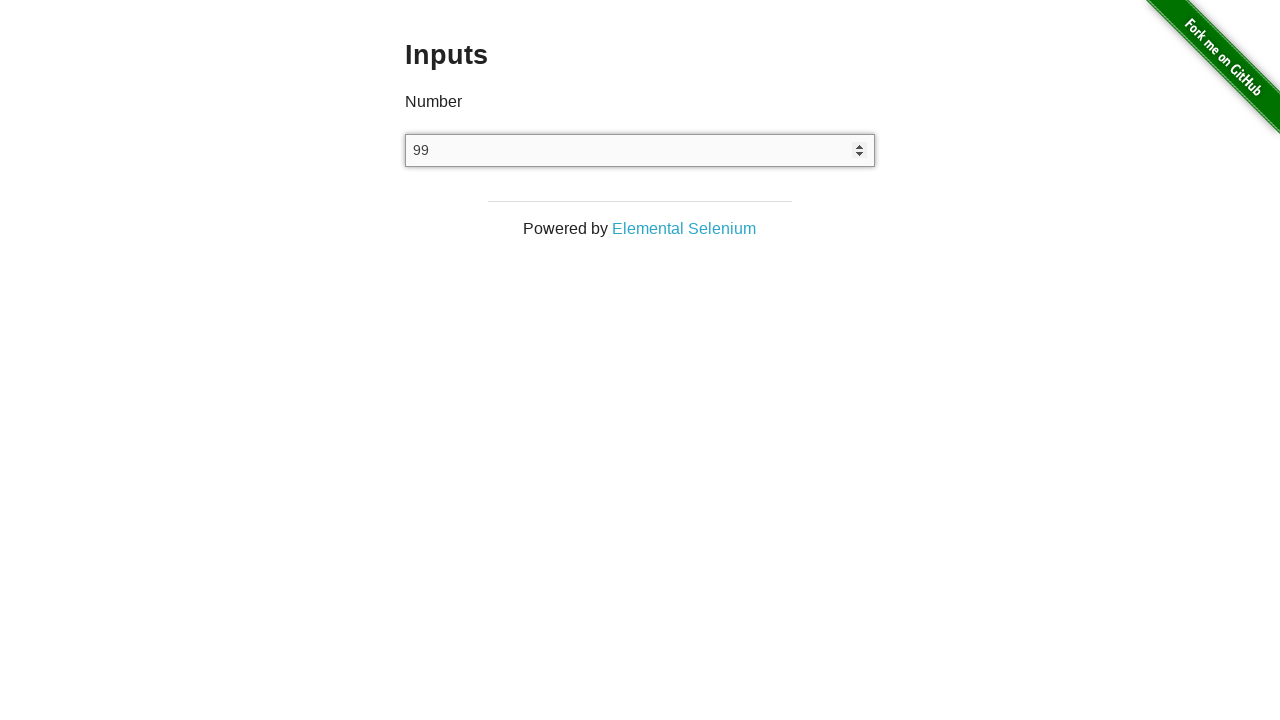

Cleared input field for negative test case on input
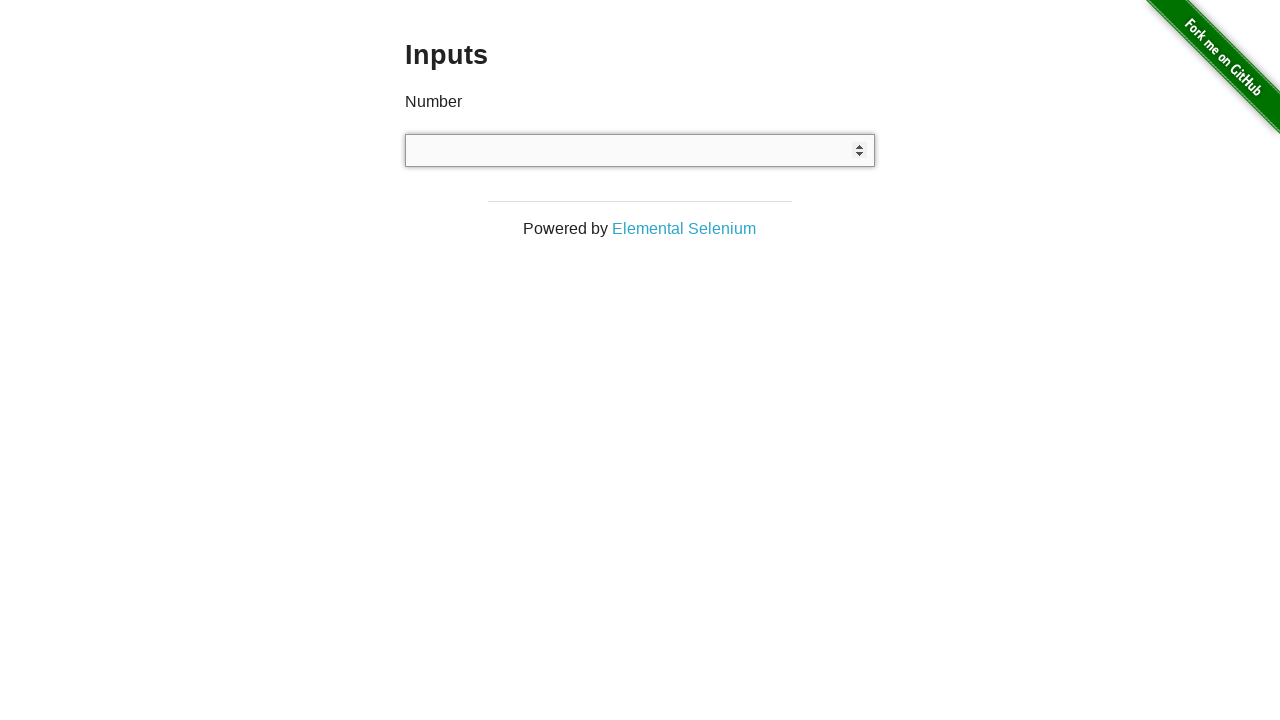

Entered negative test value 'abc' into input field on input
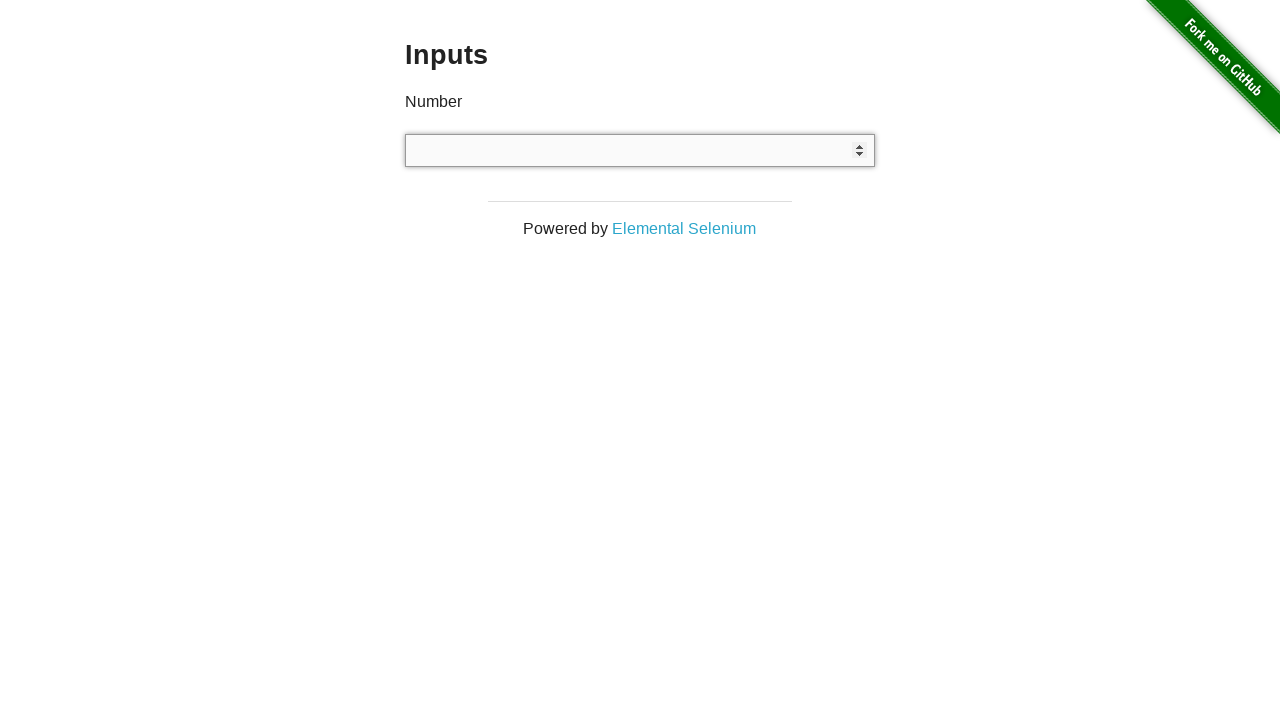

Cleared input field for negative test case on input
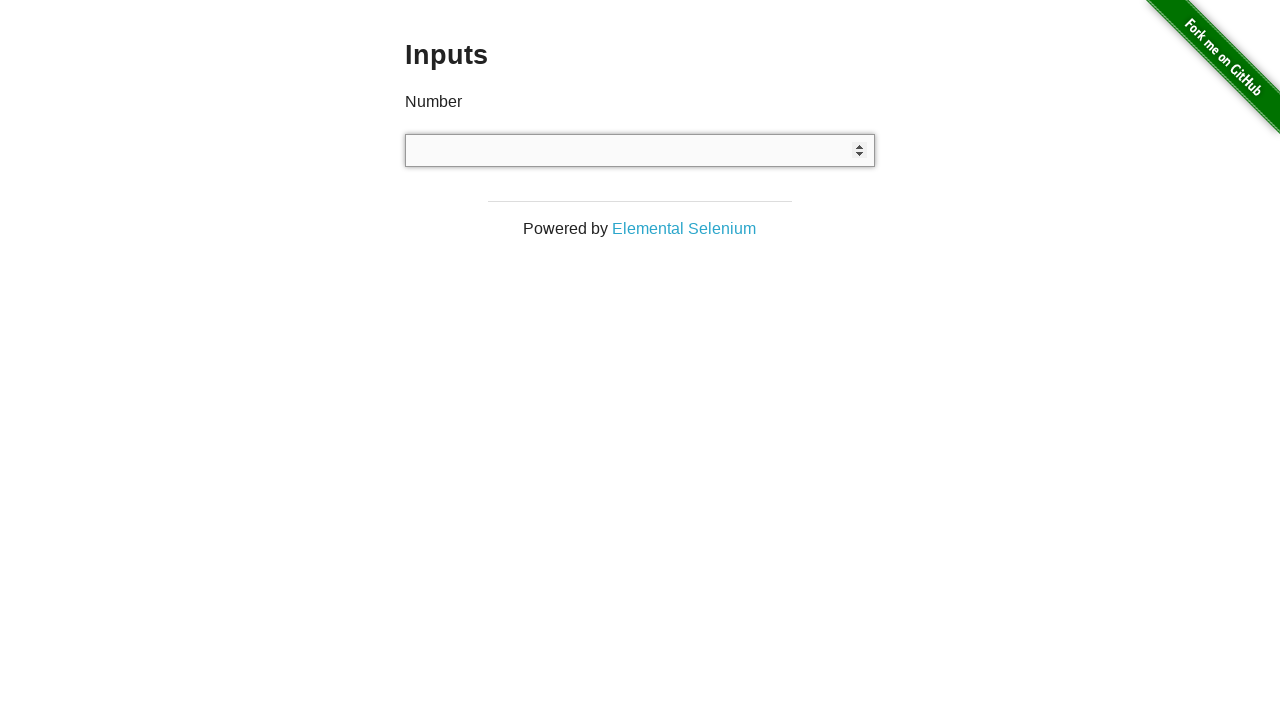

Entered negative test value '#$%' into input field on input
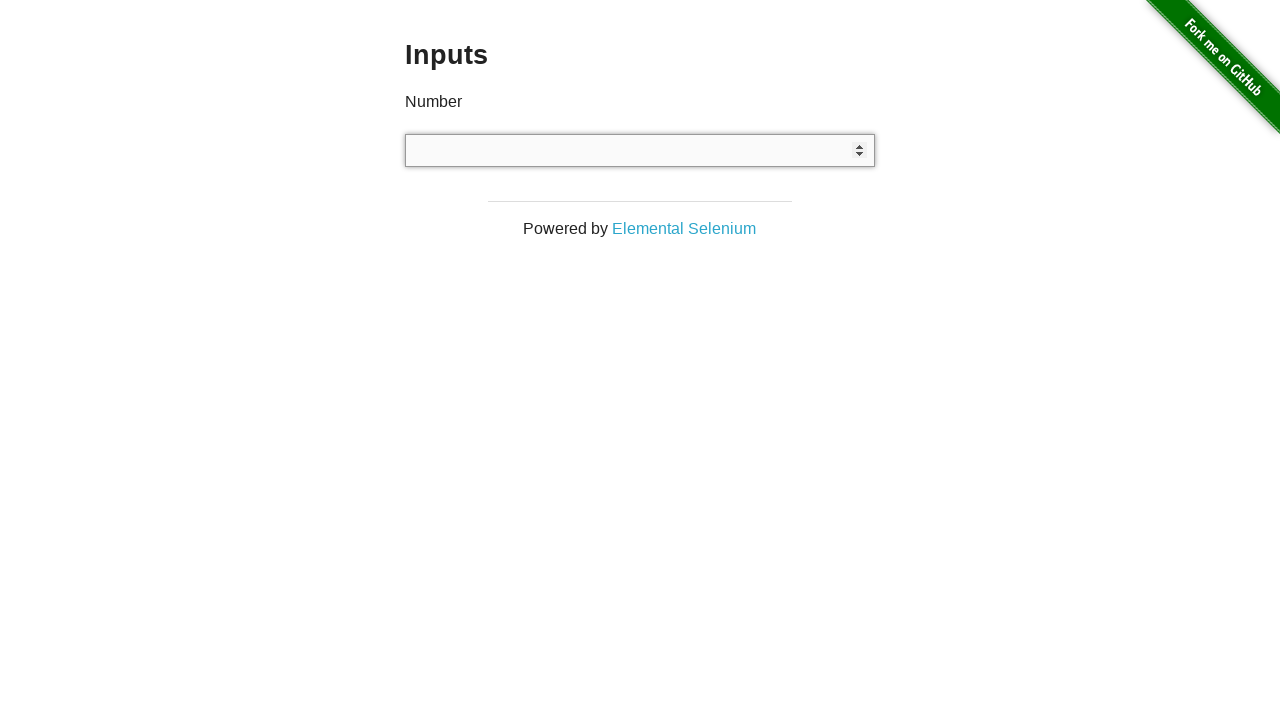

Cleared input field for negative test case on input
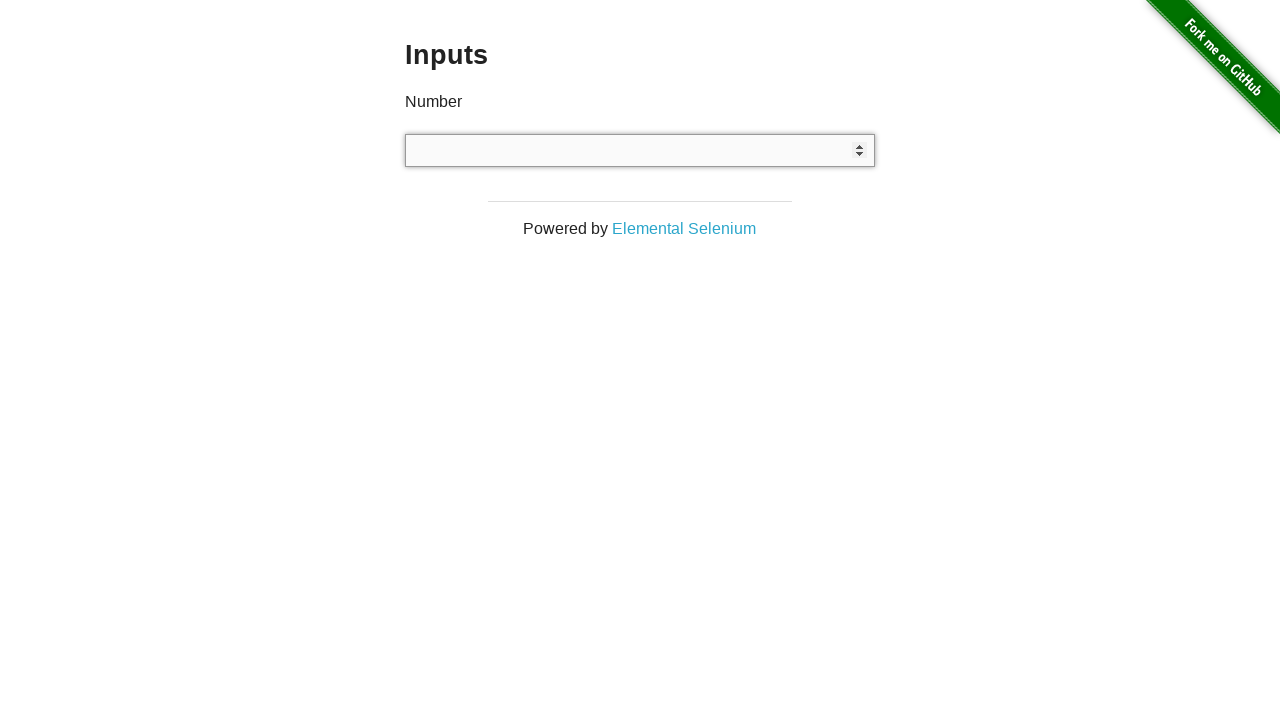

Entered negative test value ' 123' into input field on input
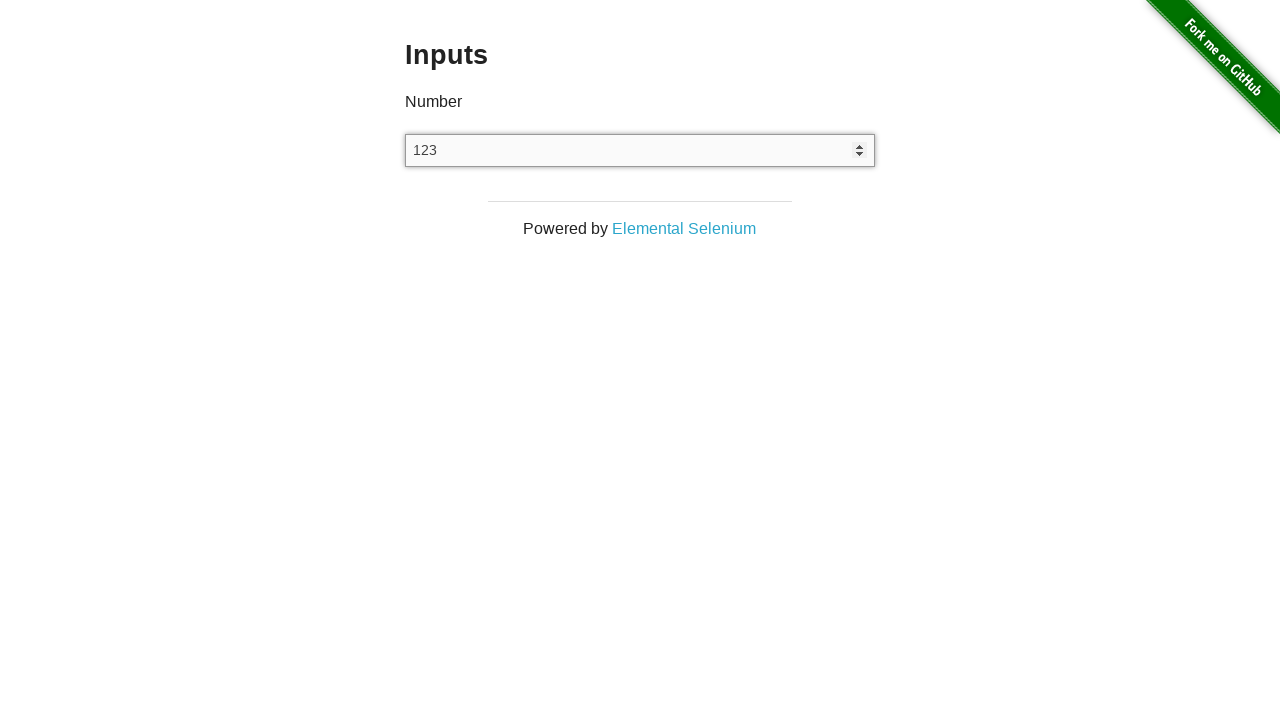

Cleared input field for negative test case on input
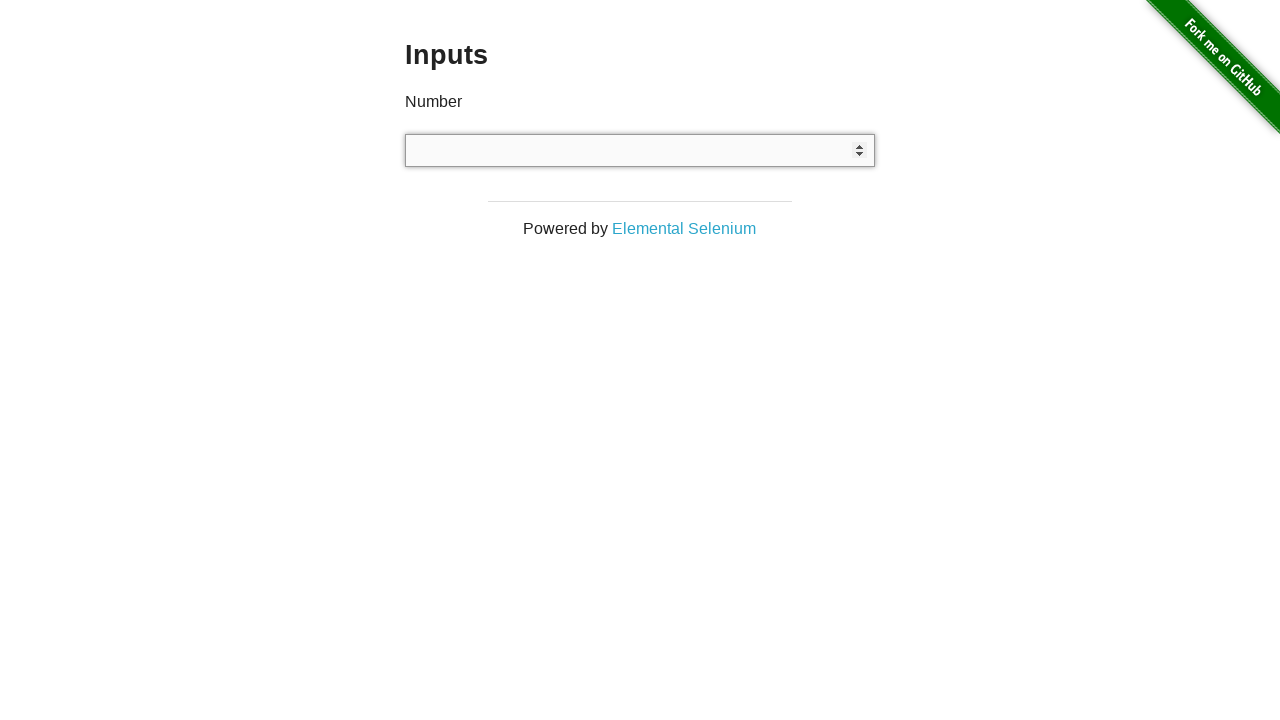

Entered negative test value '123 ' into input field on input
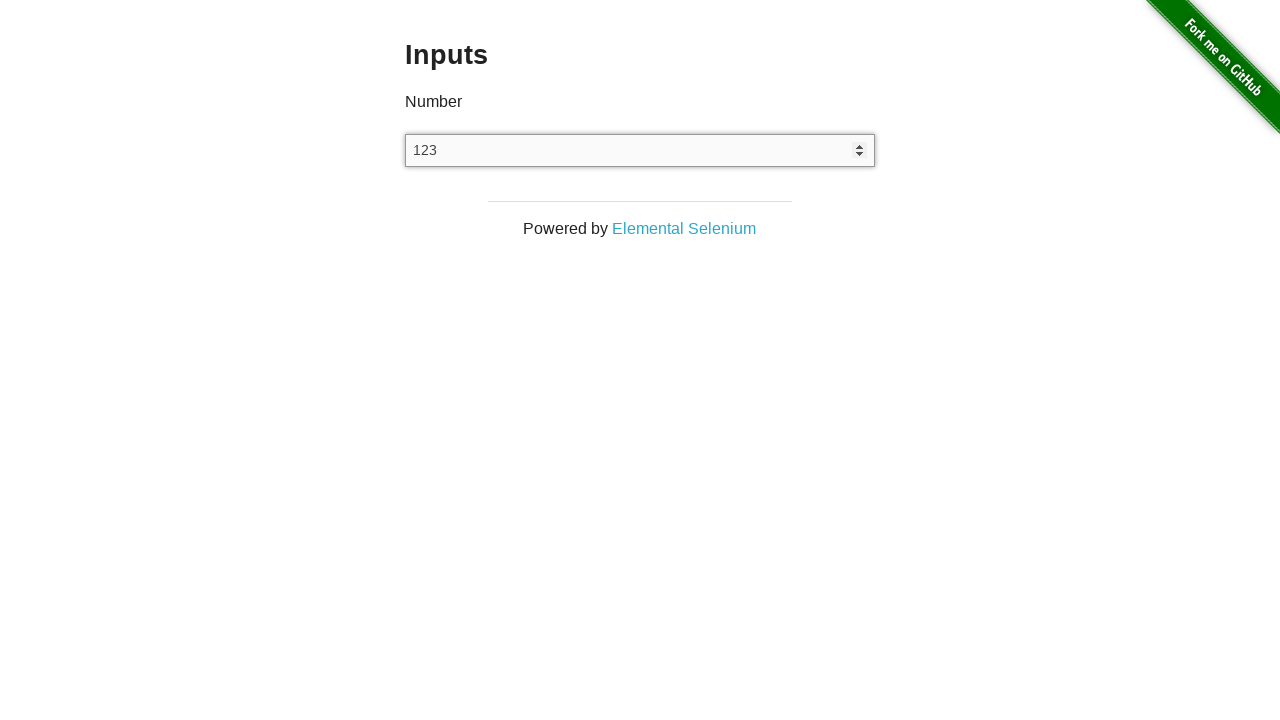

Cleared input field for negative test case on input
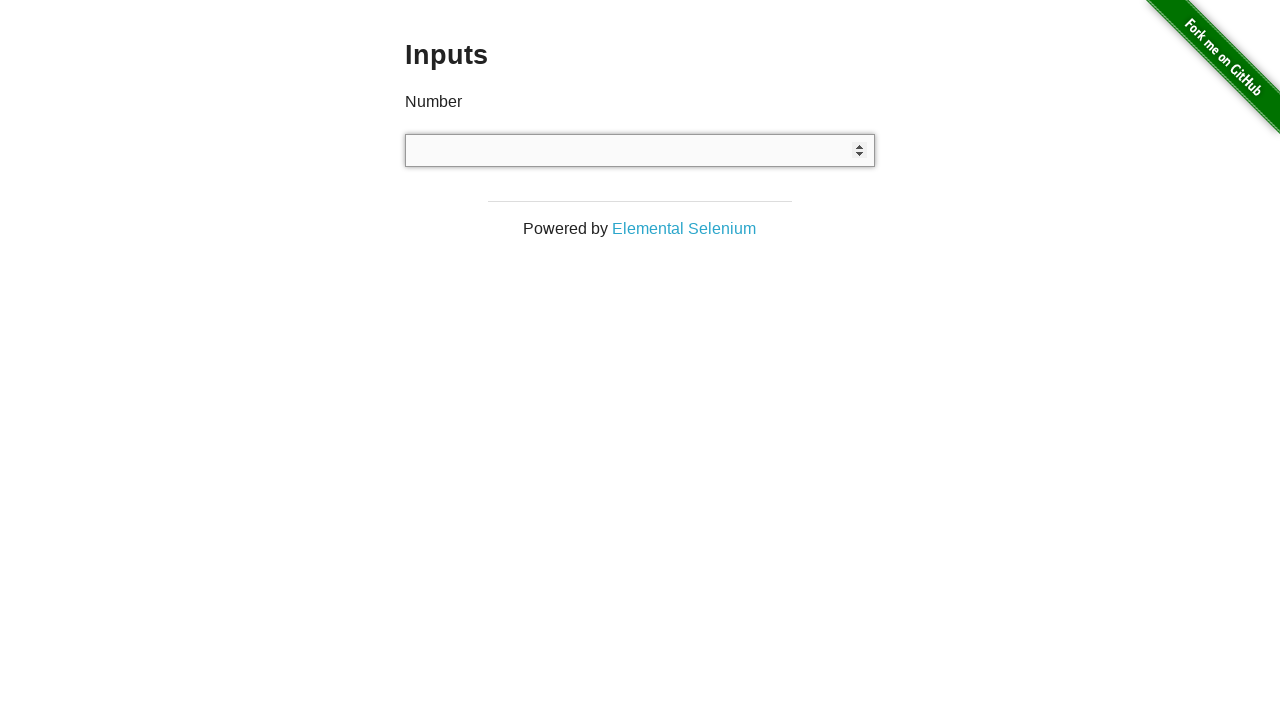

Entered negative test value '123abc' into input field on input
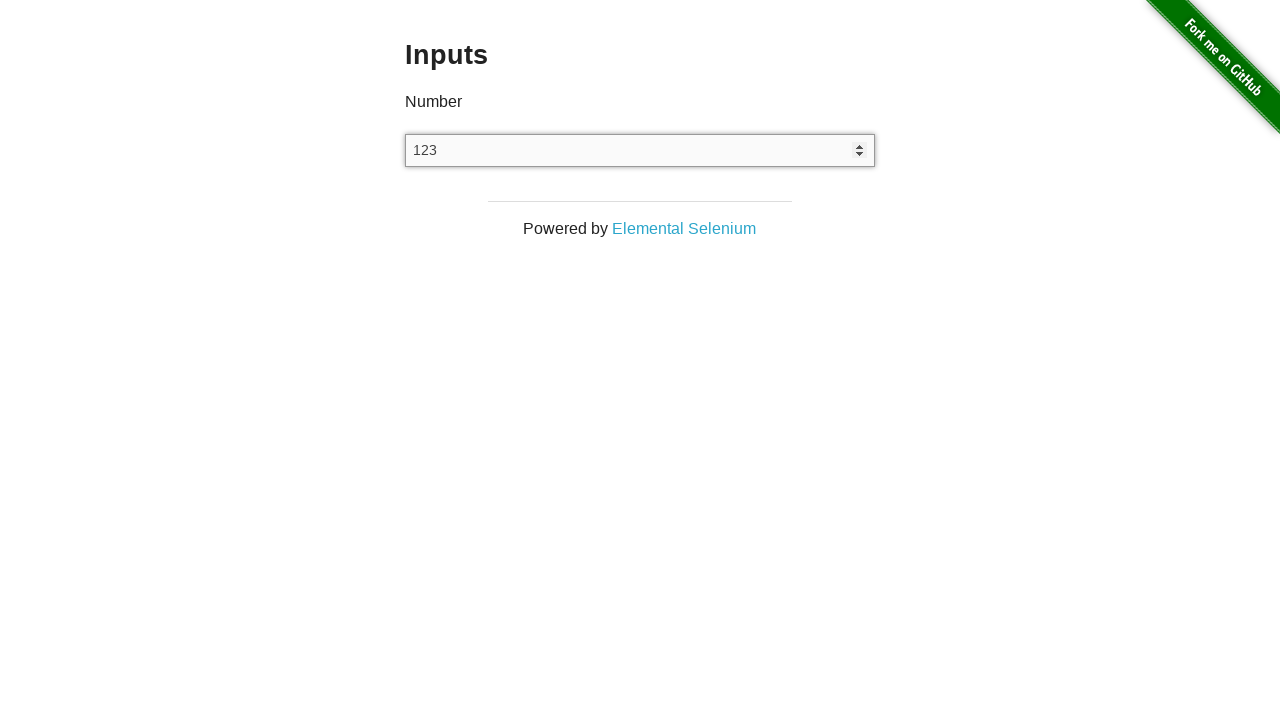

Cleared input field for negative test case on input
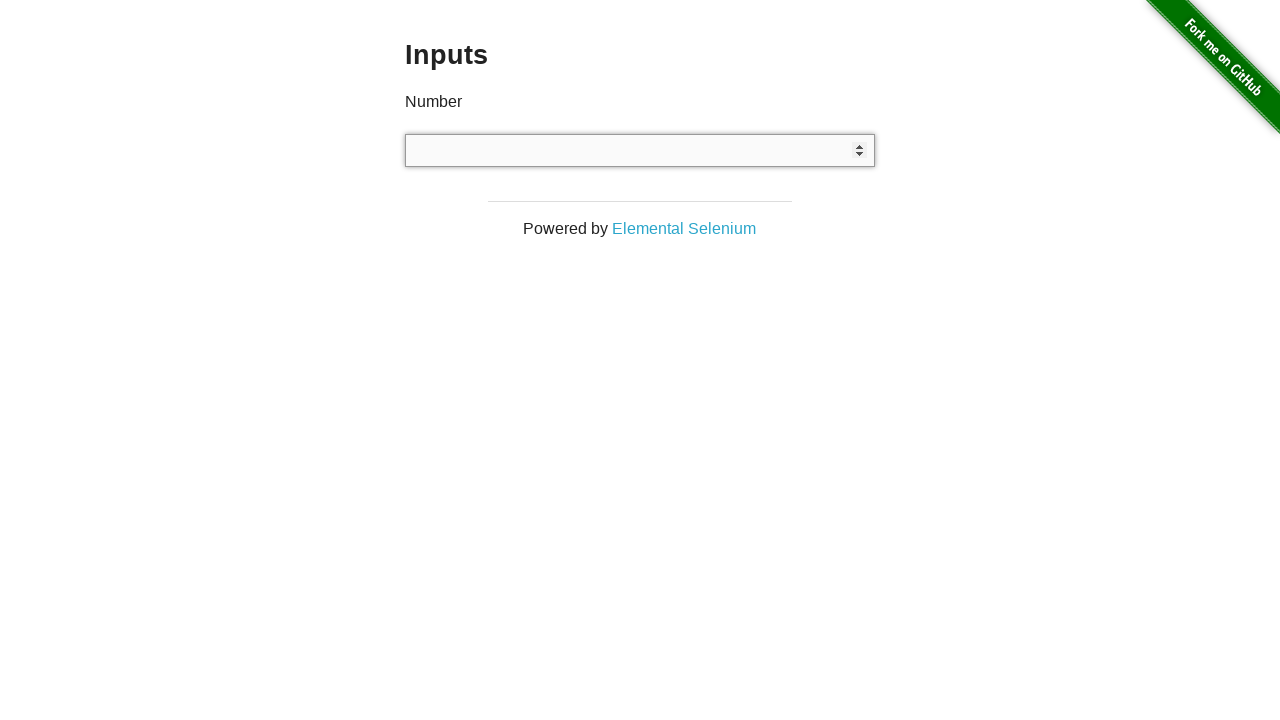

Entered negative test value '' into input field on input
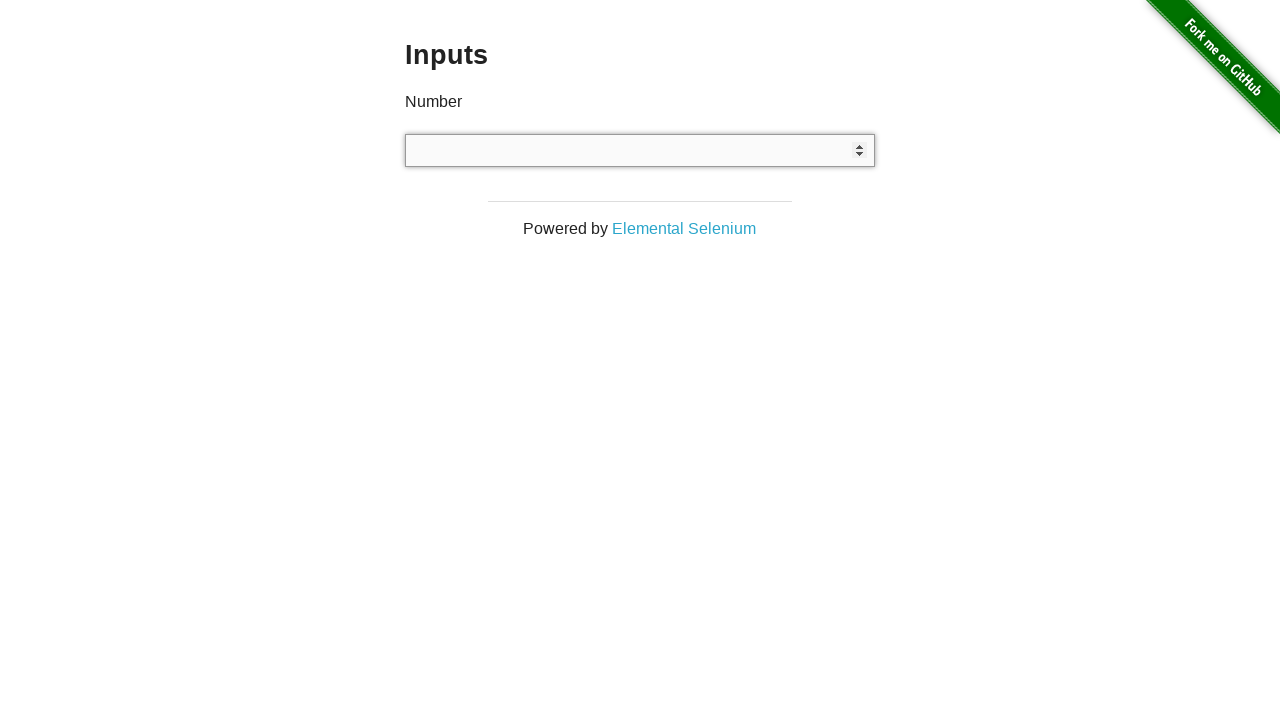

Cleared input field for negative test case on input
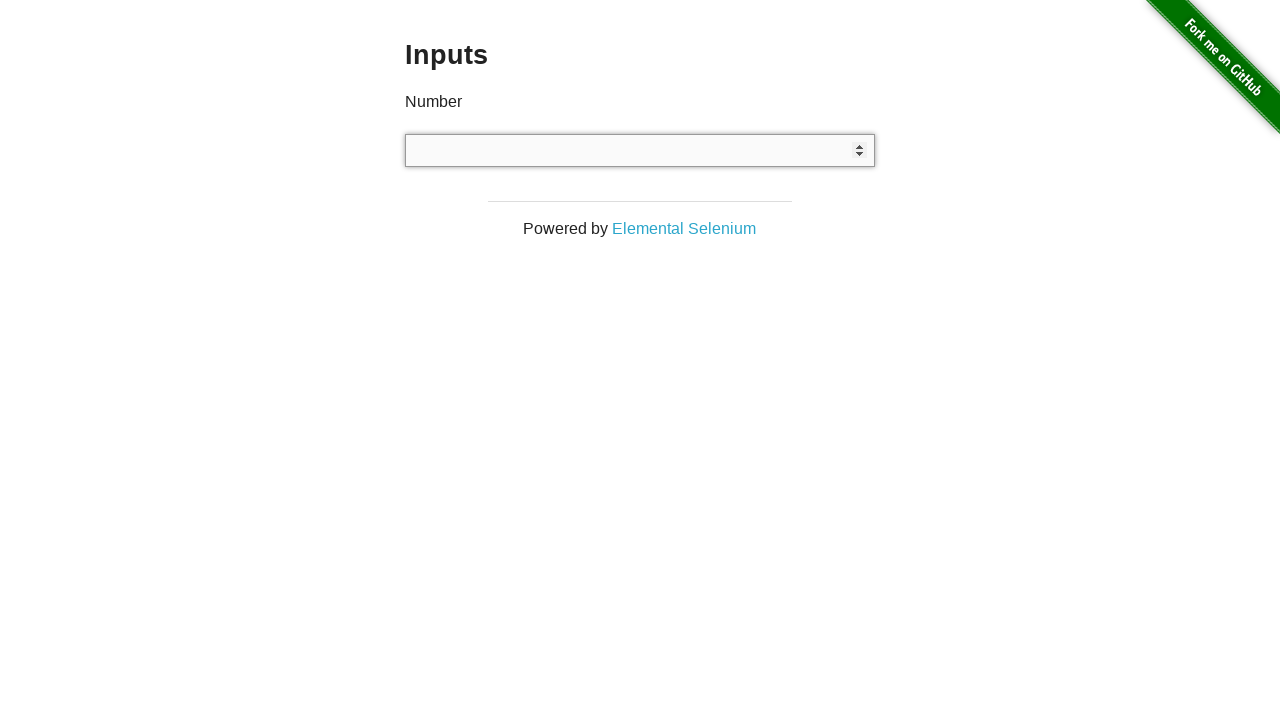

Entered negative test value '   ' into input field on input
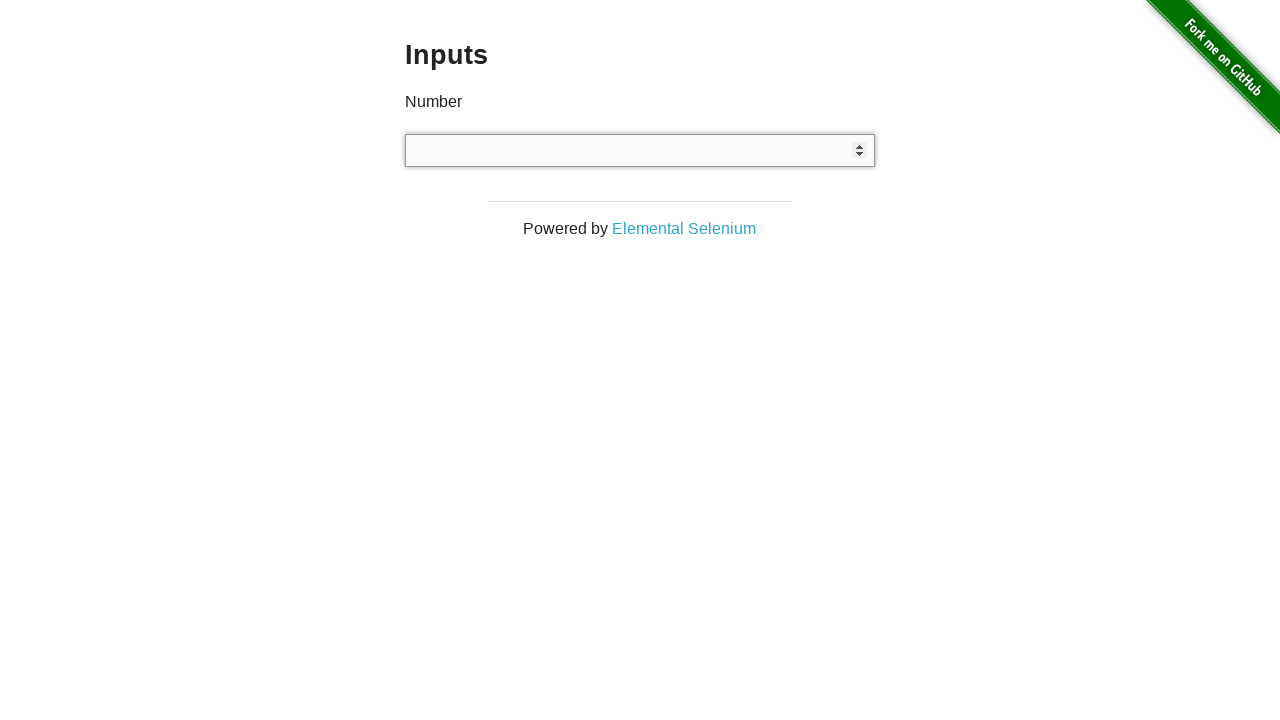

Cleared input field for negative test case on input
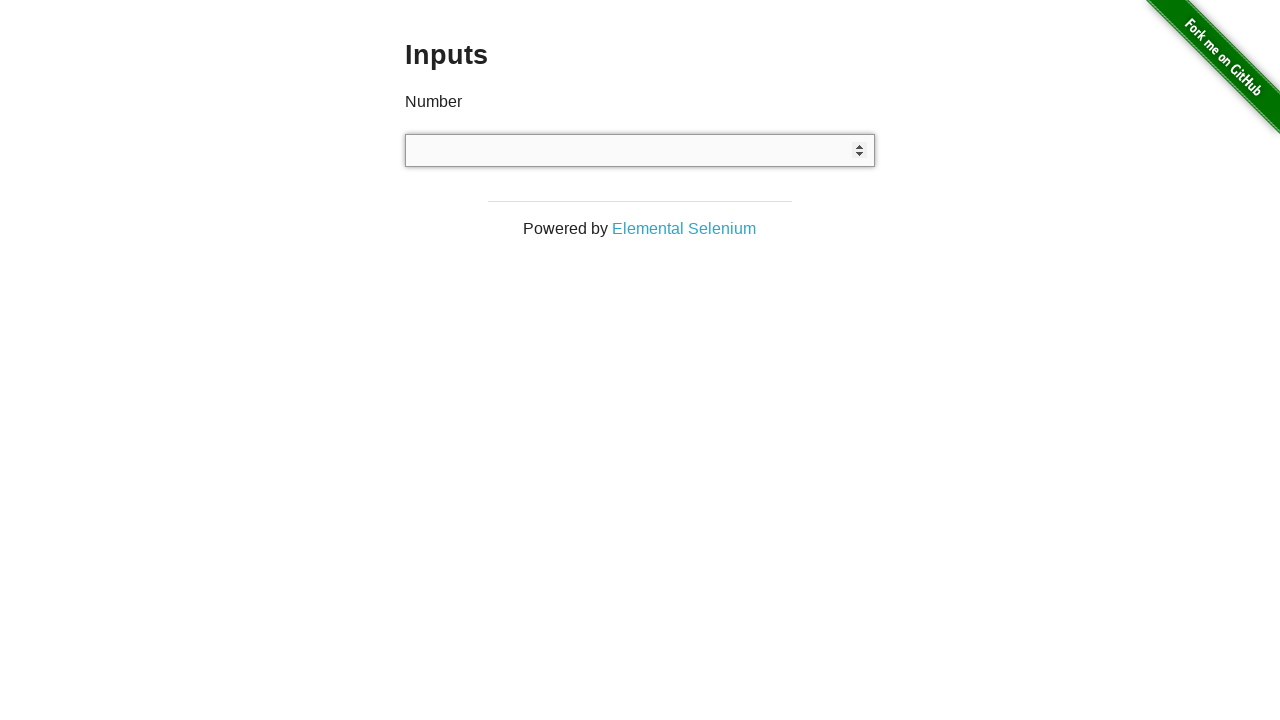

Entered negative test value '-123' into input field on input
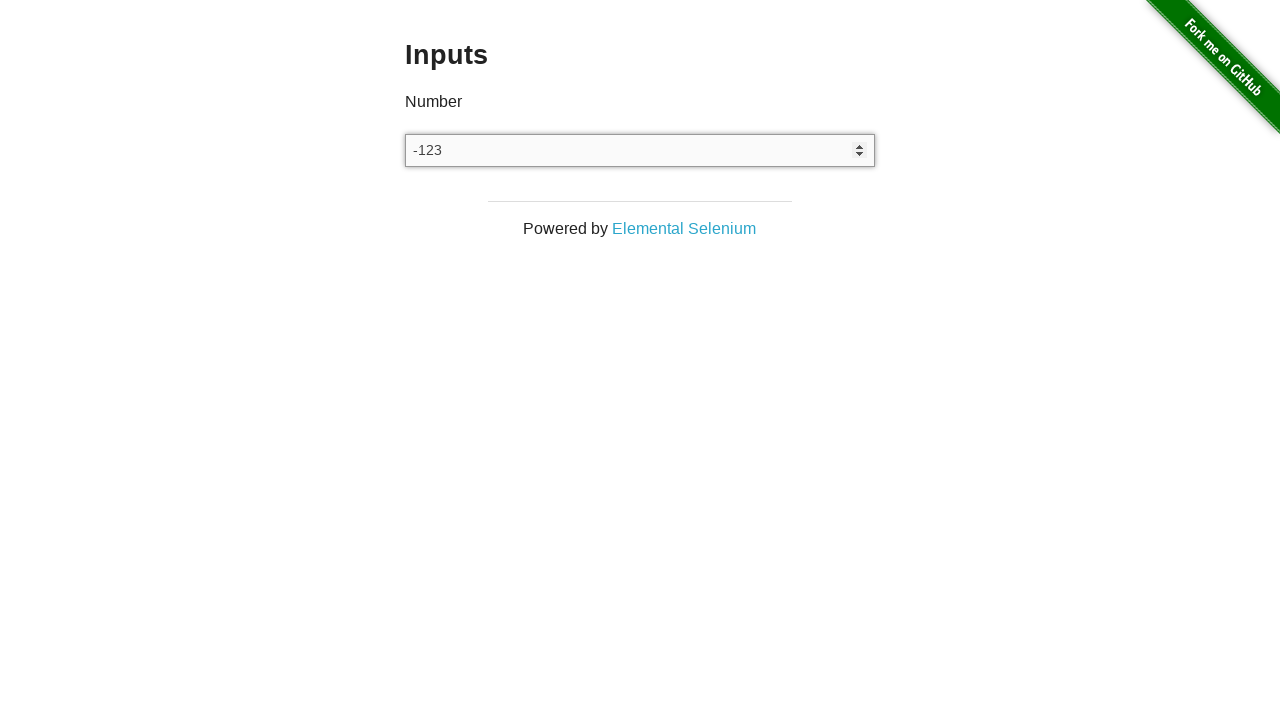

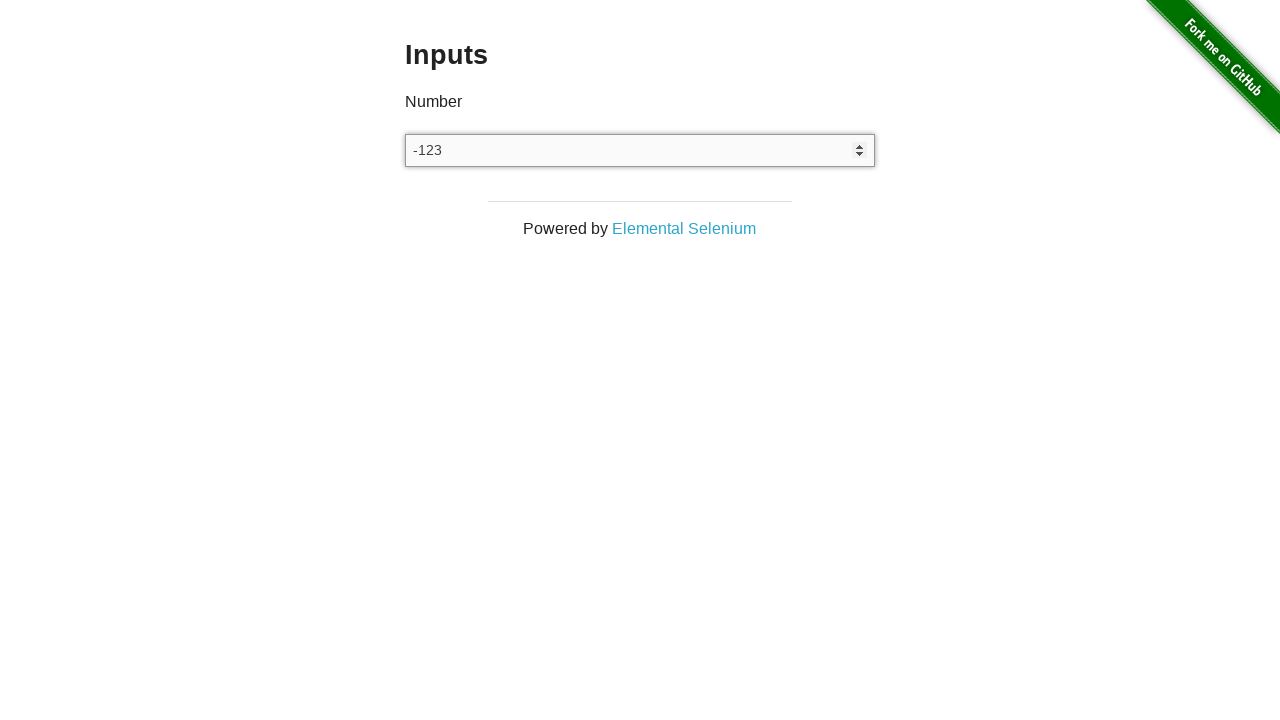